Validates multiple links on the homepage by clicking each link (annotation links, MRI view links, Nissl view links, Gray scale view links), handling new tabs that open, and closing them.

Starting URL: https://brainportal.humanbrain.in/

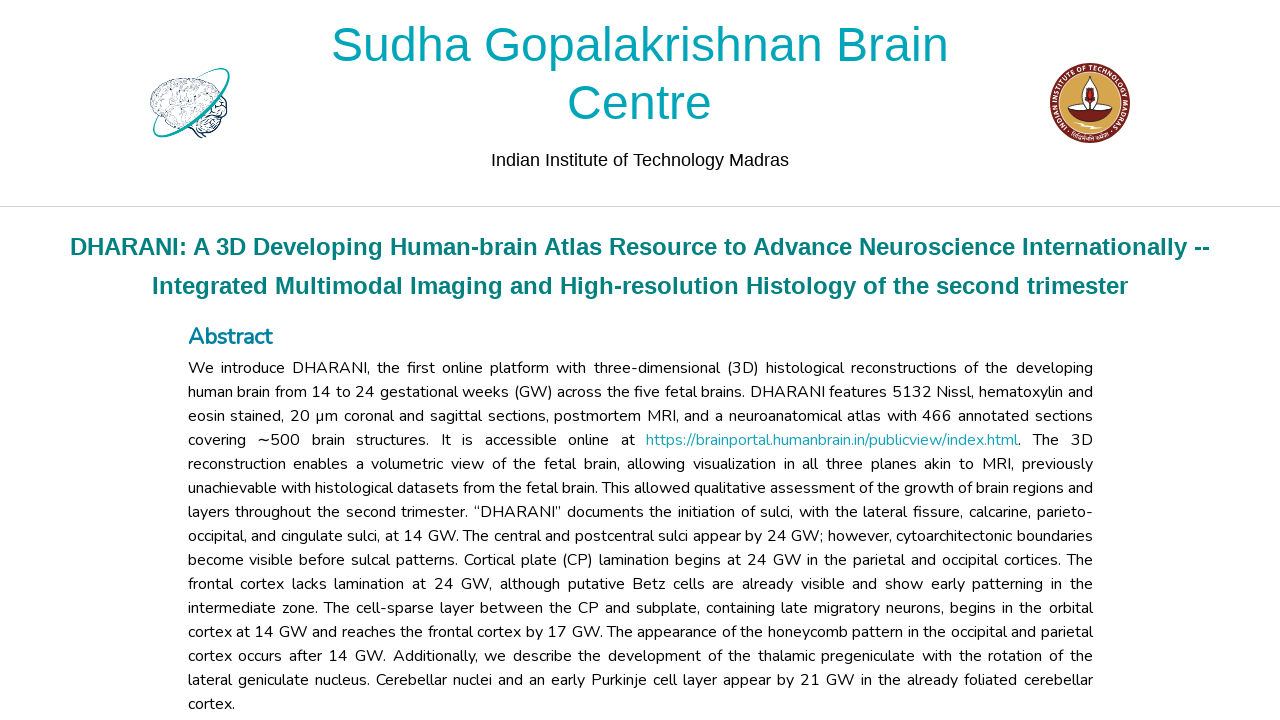

Waited for page to load with networkidle state
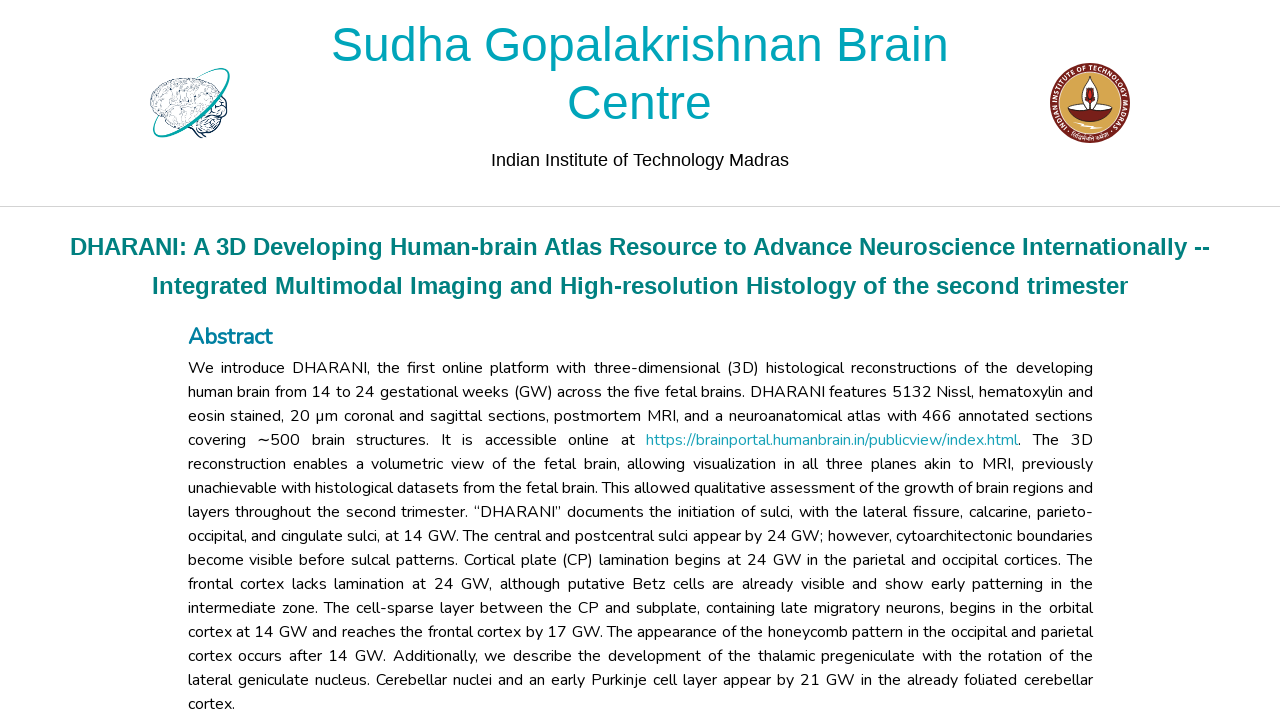

Clicked link for Specimen 1 Annotation Link at (718, 360) on a[href='/code/2dviewer/annotation/public?data=0']
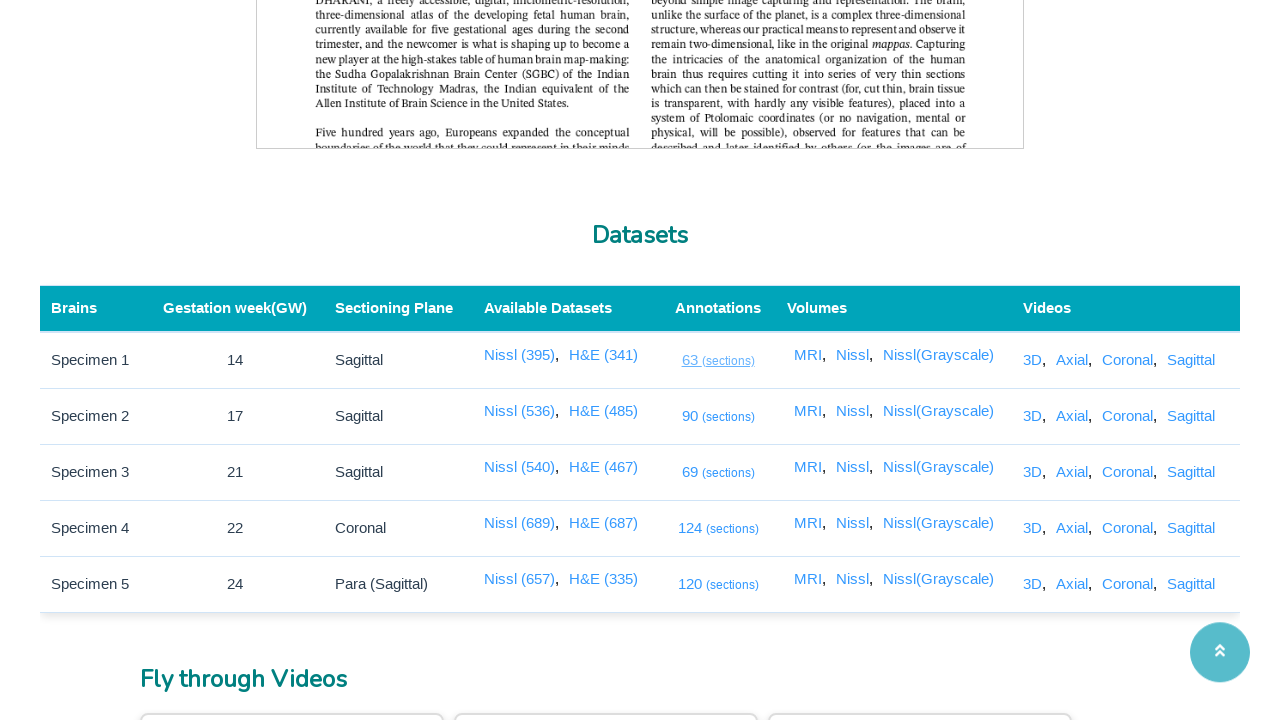

New tab opened for Specimen 1 Annotation Link
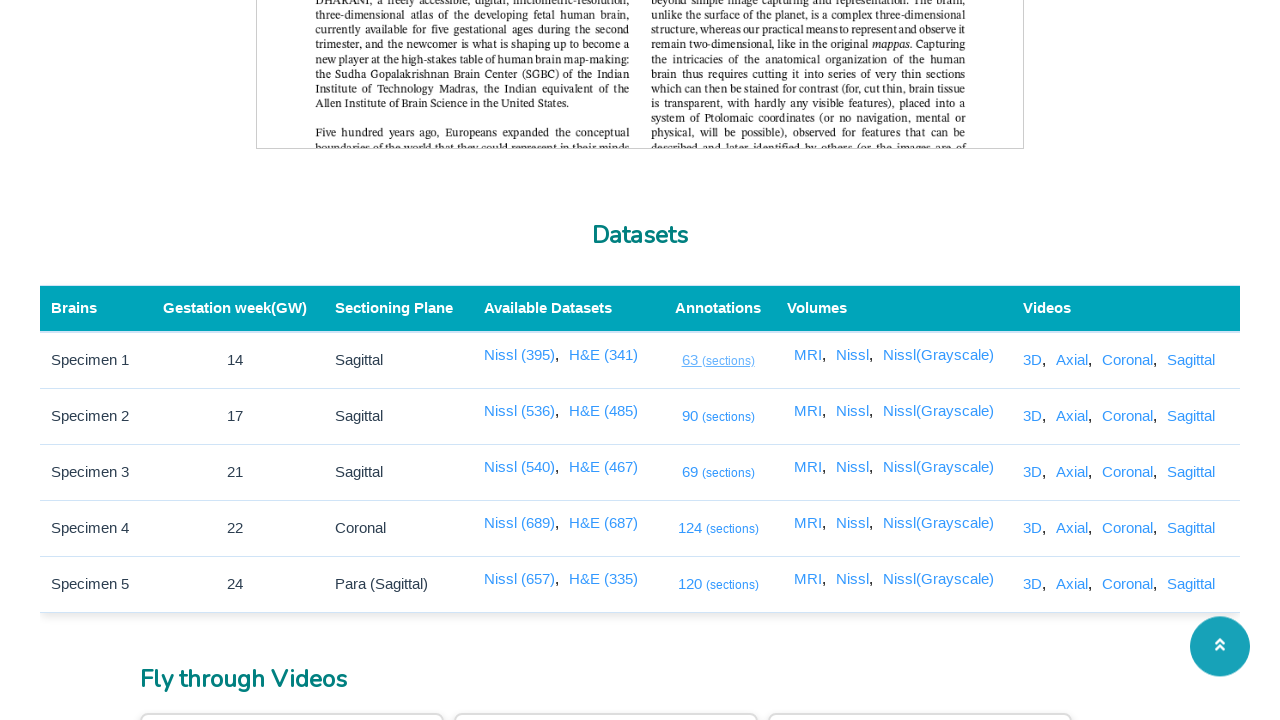

New page loaded for Specimen 1 Annotation Link with domcontentloaded state
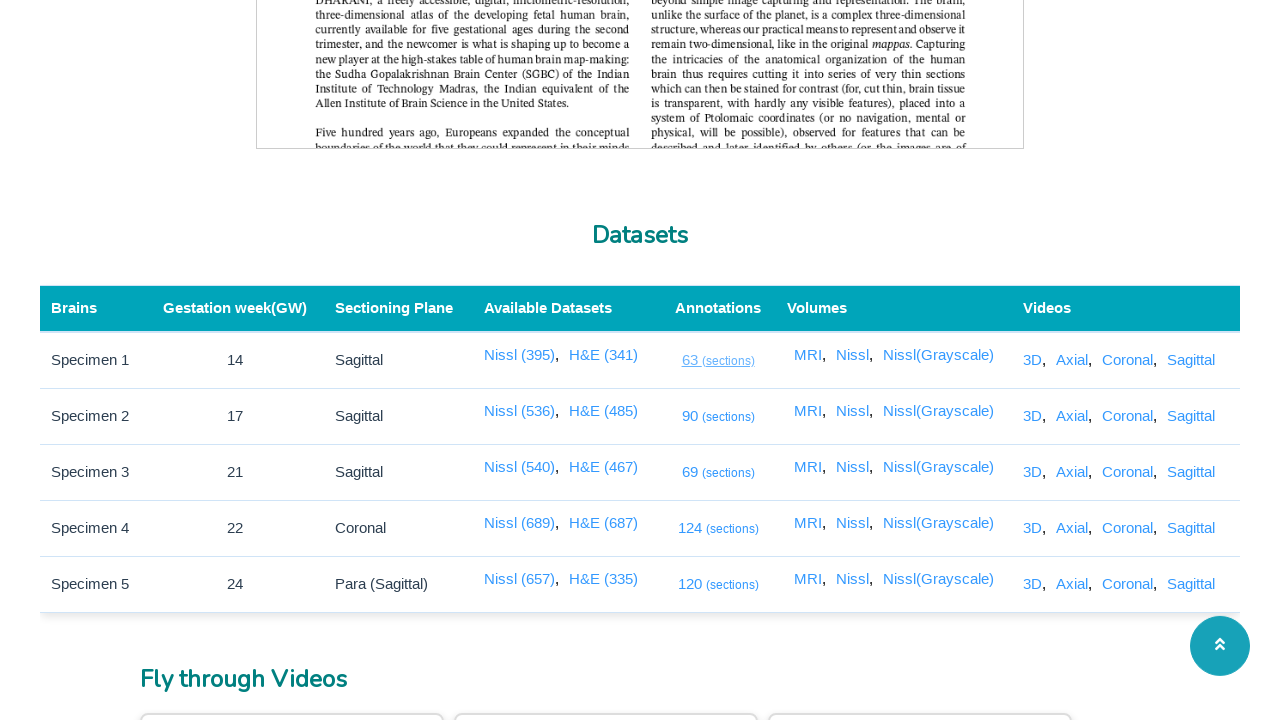

Closed new tab for Specimen 1 Annotation Link
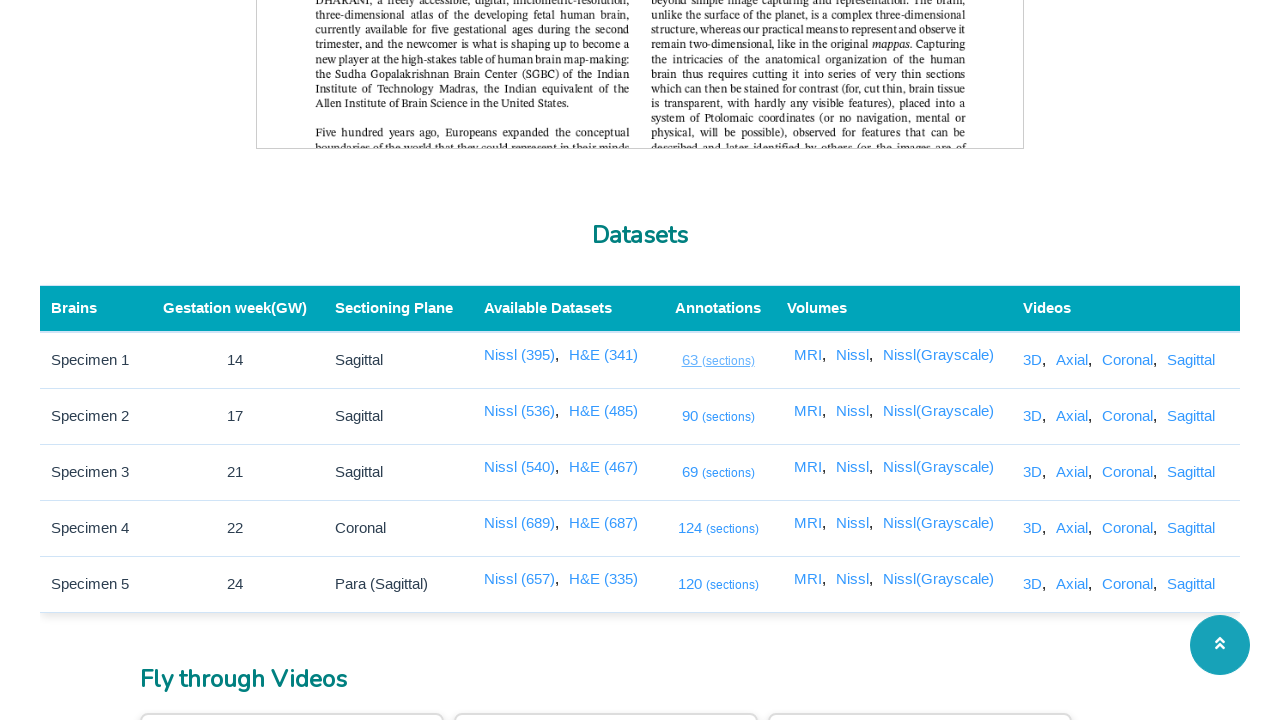

Clicked link for Specimen 2 Annotation Link at (718, 416) on a[href='/code/2dviewer/annotation/public?data=1']
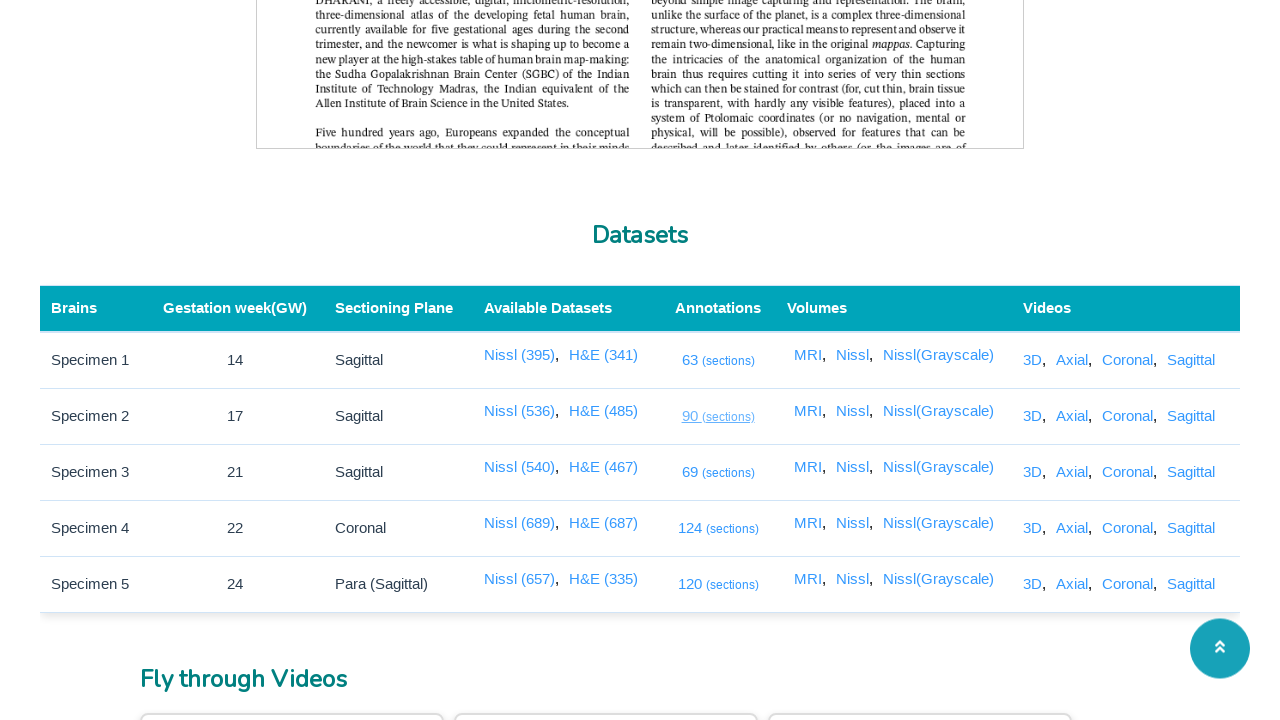

New tab opened for Specimen 2 Annotation Link
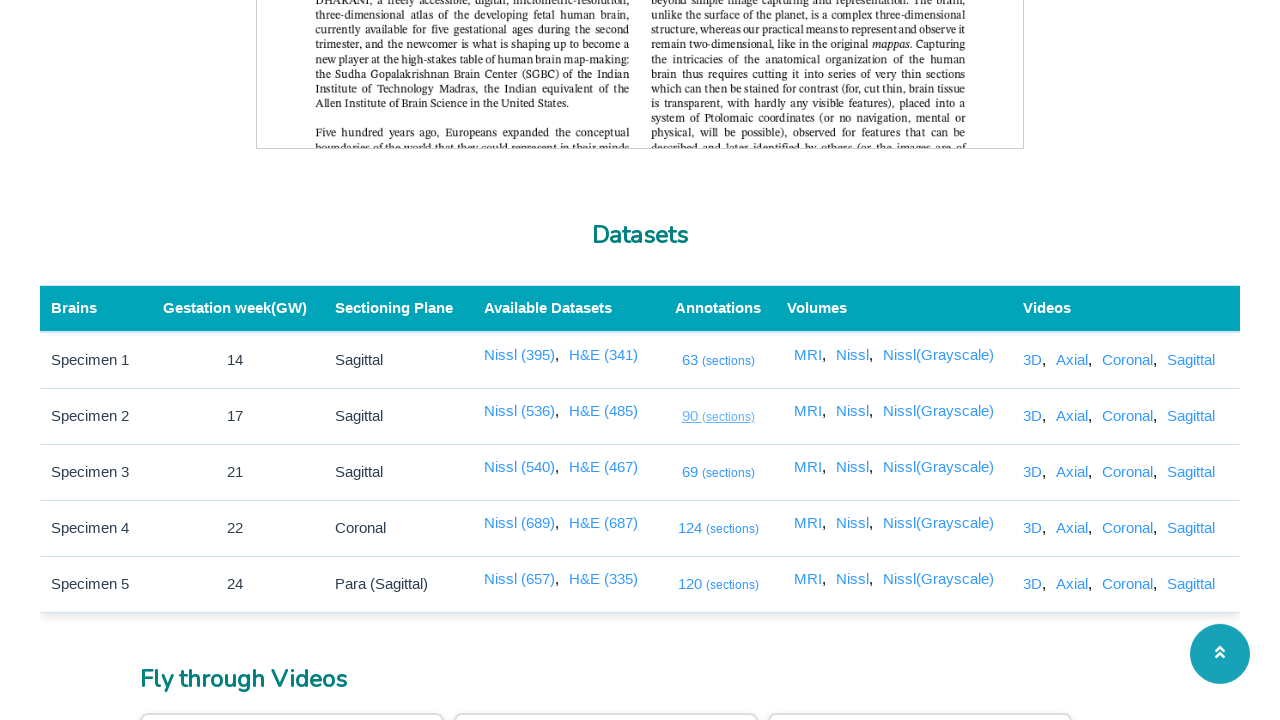

New page loaded for Specimen 2 Annotation Link with domcontentloaded state
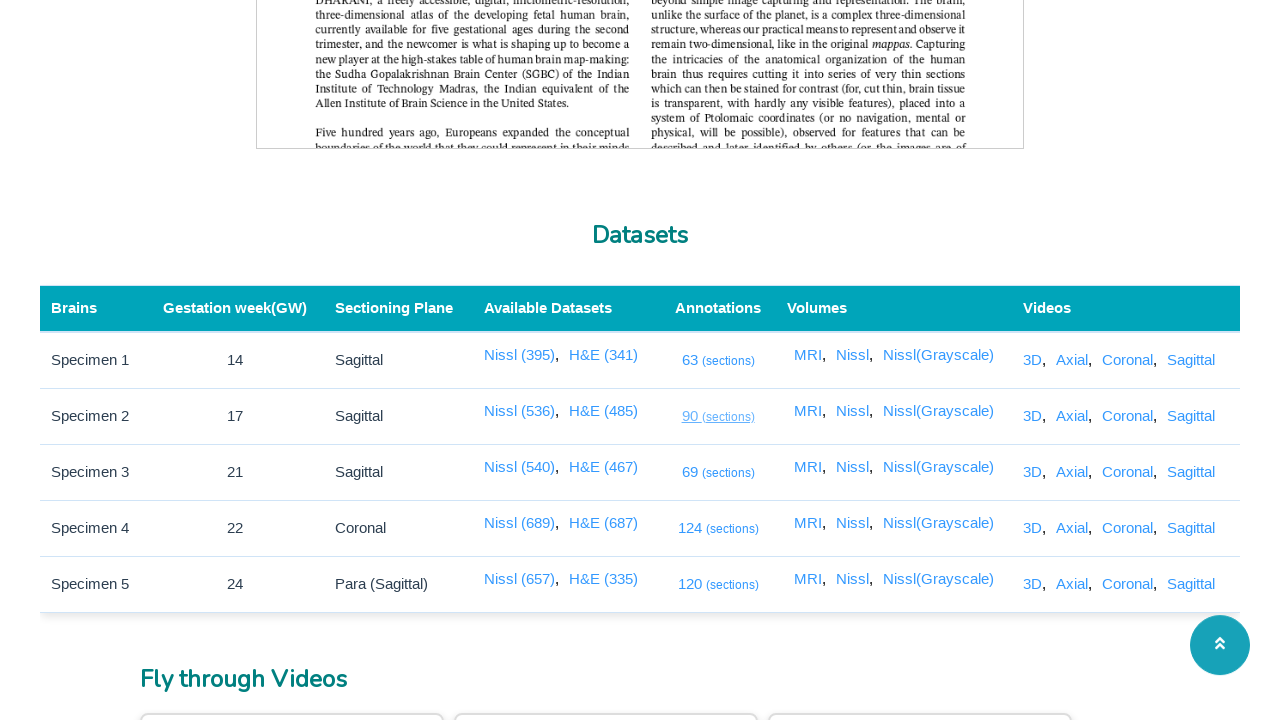

Closed new tab for Specimen 2 Annotation Link
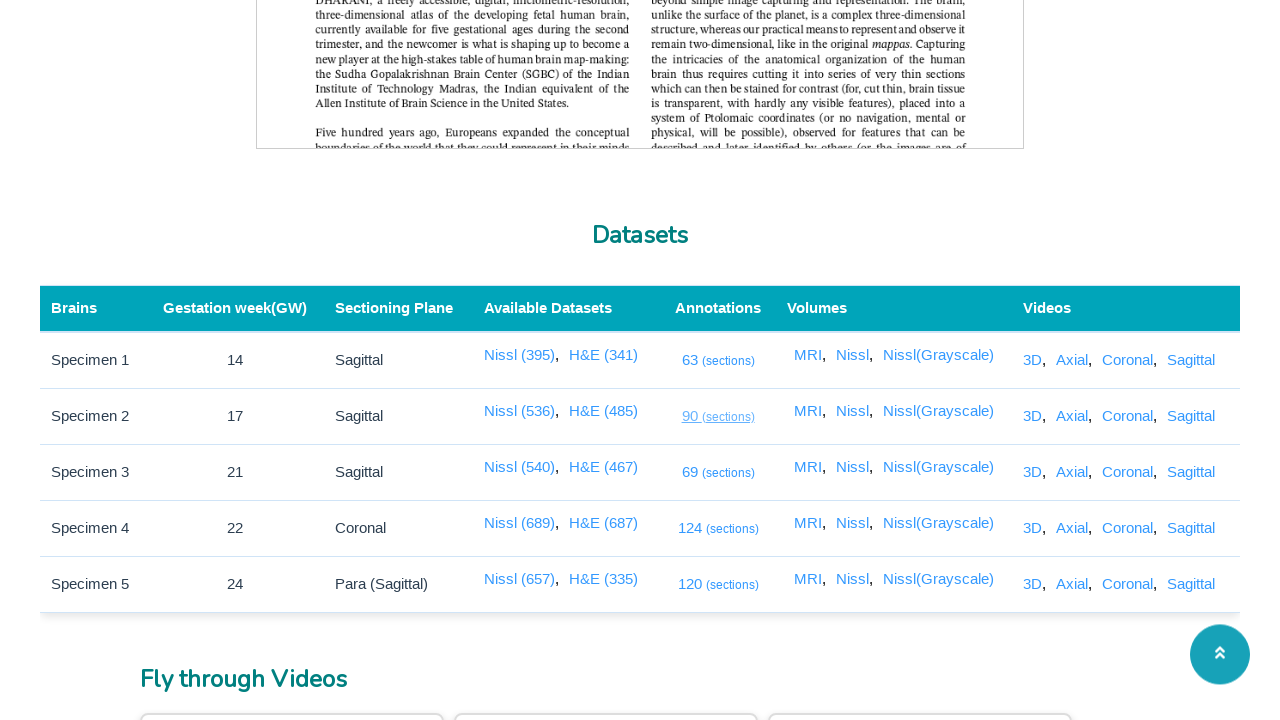

Clicked link for Specimen 3 Annotation Link at (718, 472) on a[href='/code/2dviewer/annotation/public?data=2']
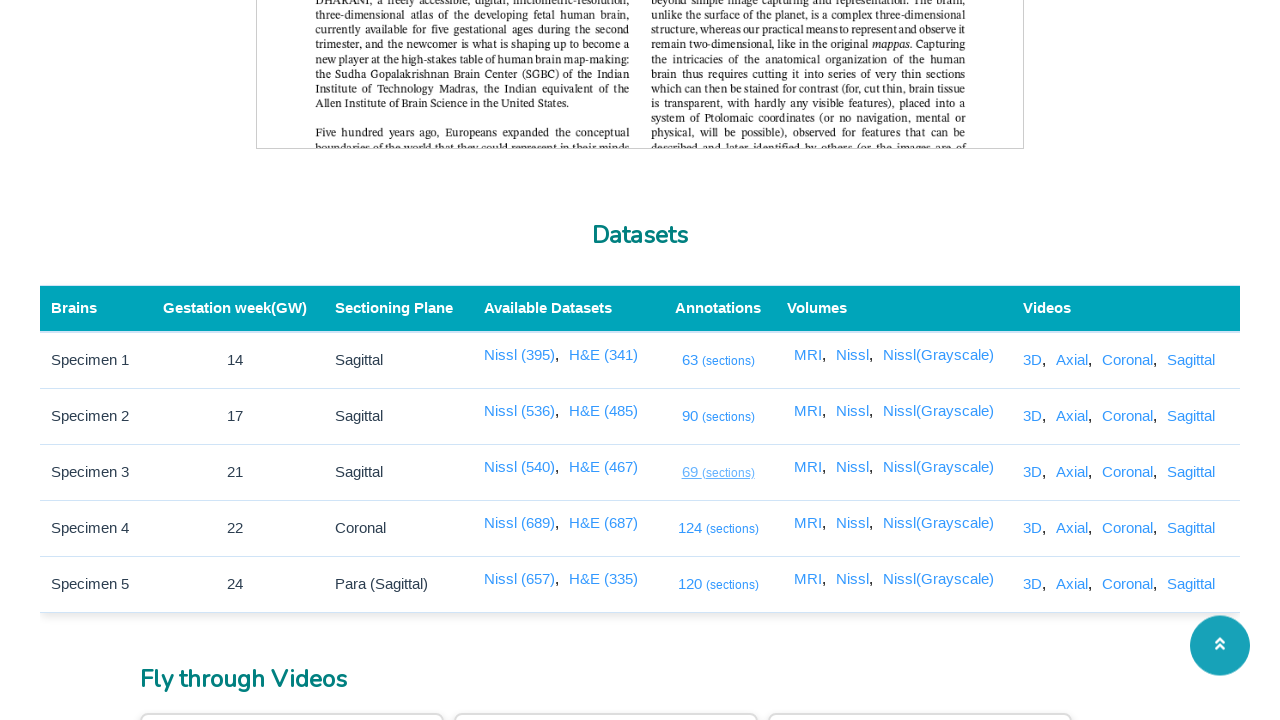

New tab opened for Specimen 3 Annotation Link
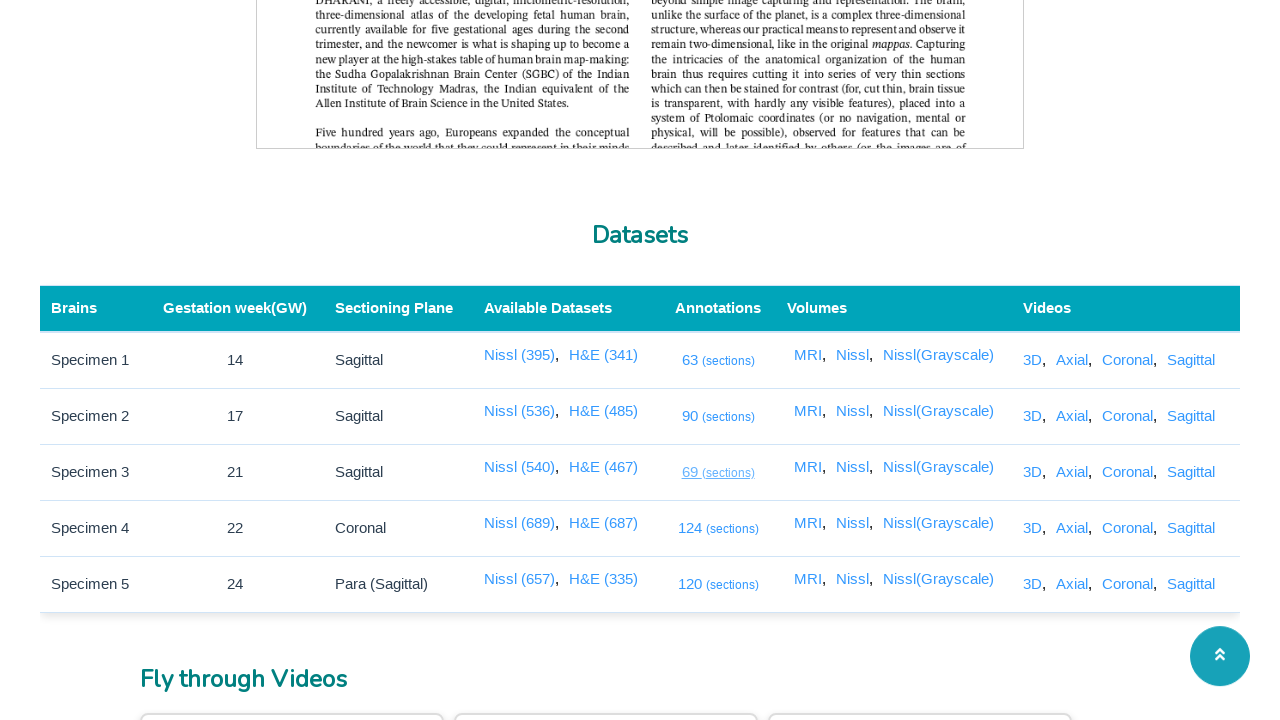

New page loaded for Specimen 3 Annotation Link with domcontentloaded state
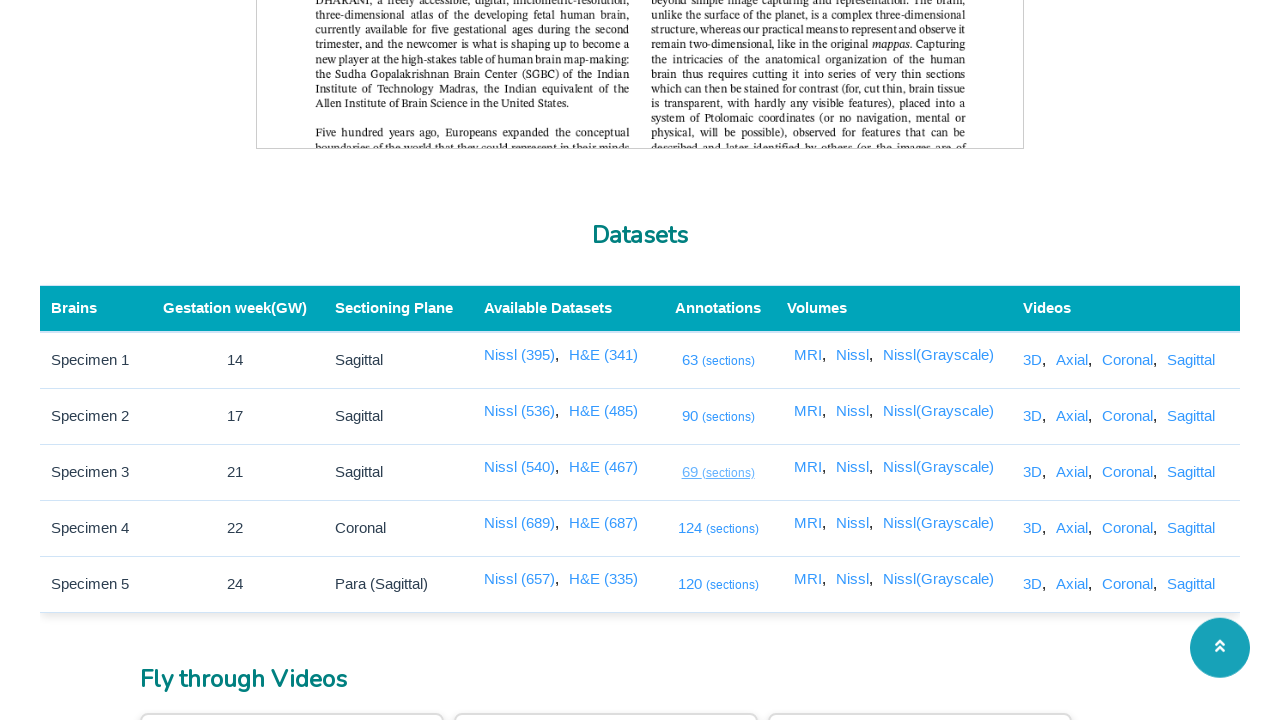

Closed new tab for Specimen 3 Annotation Link
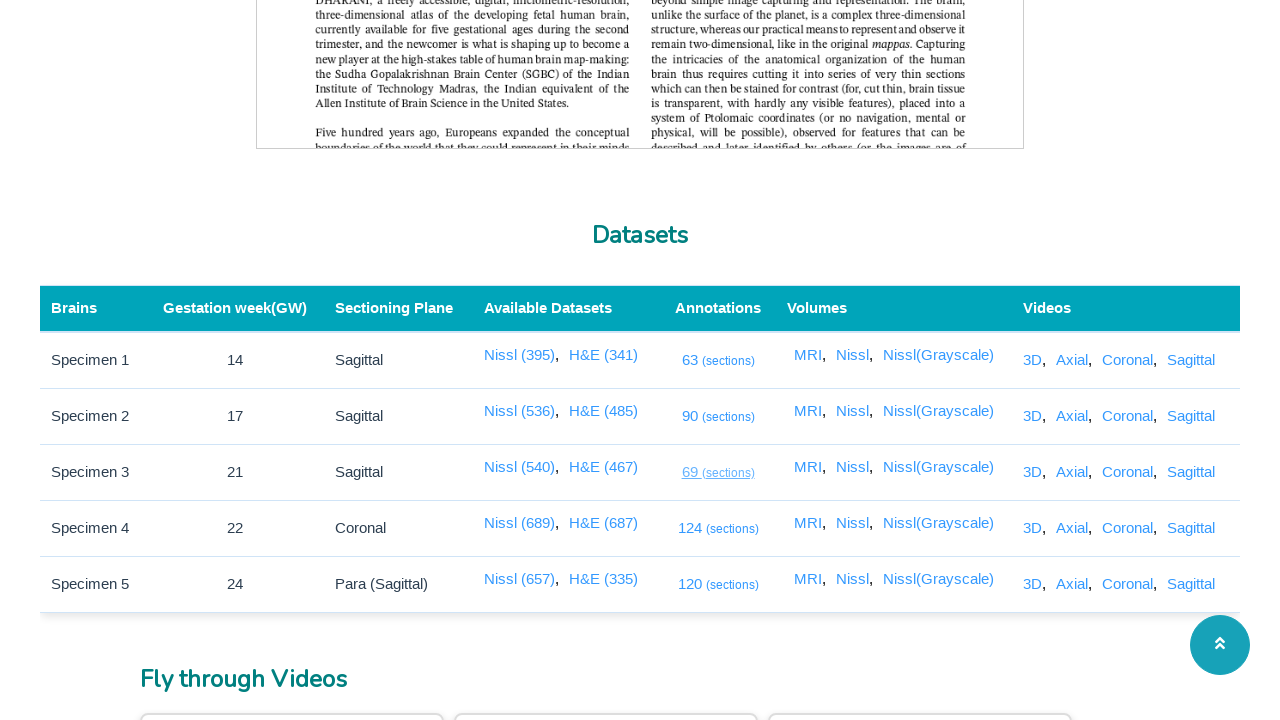

Clicked link for Specimen 4 Annotation Link at (718, 528) on a[href='/code/2dviewer/annotation/public?data=3']
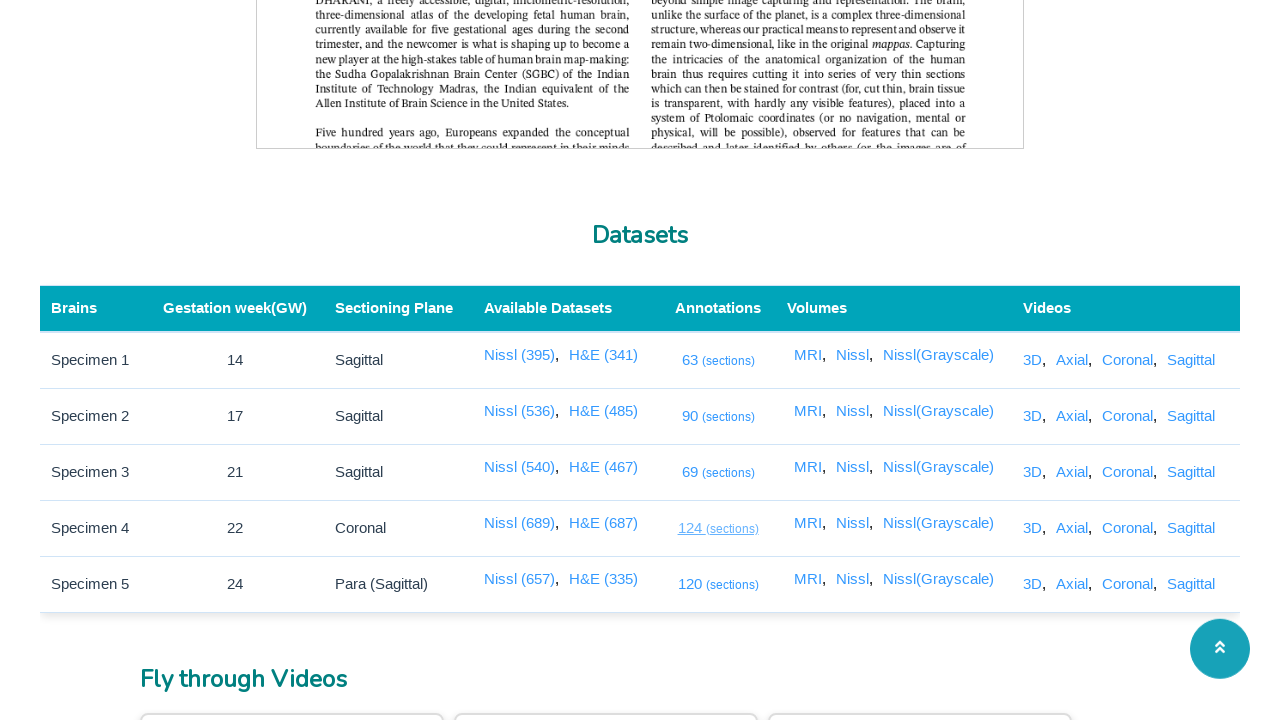

New tab opened for Specimen 4 Annotation Link
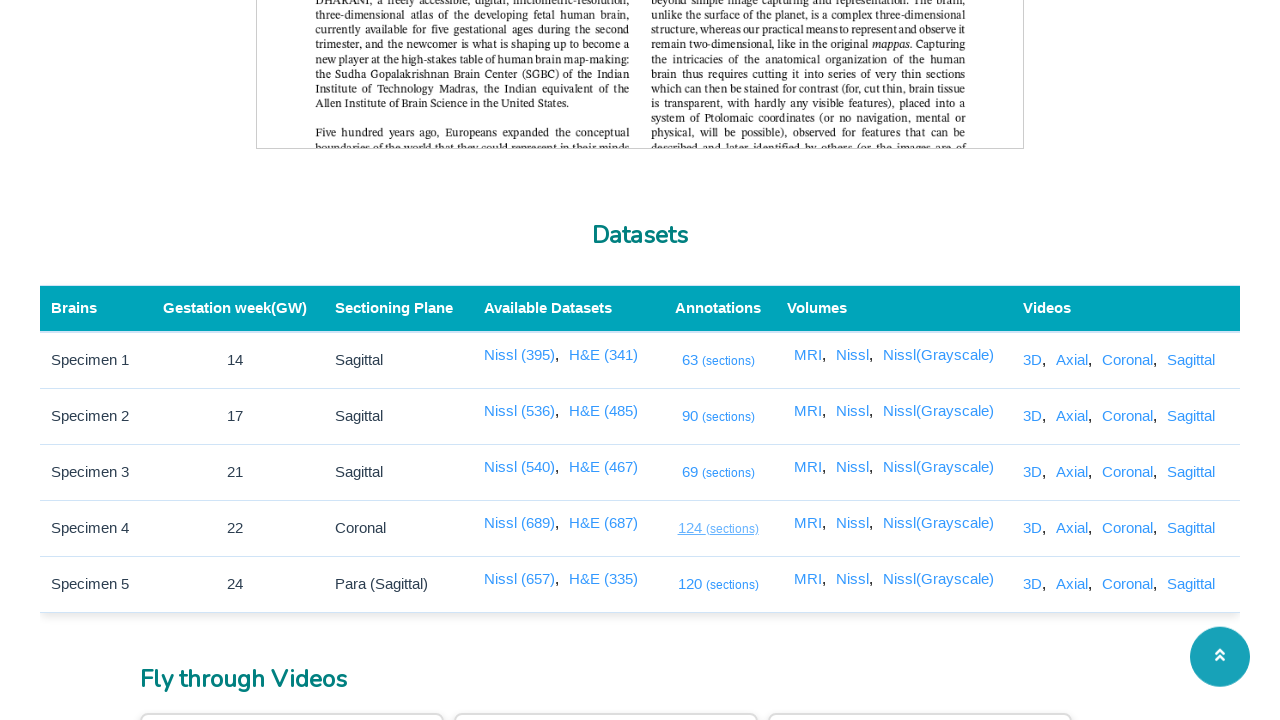

New page loaded for Specimen 4 Annotation Link with domcontentloaded state
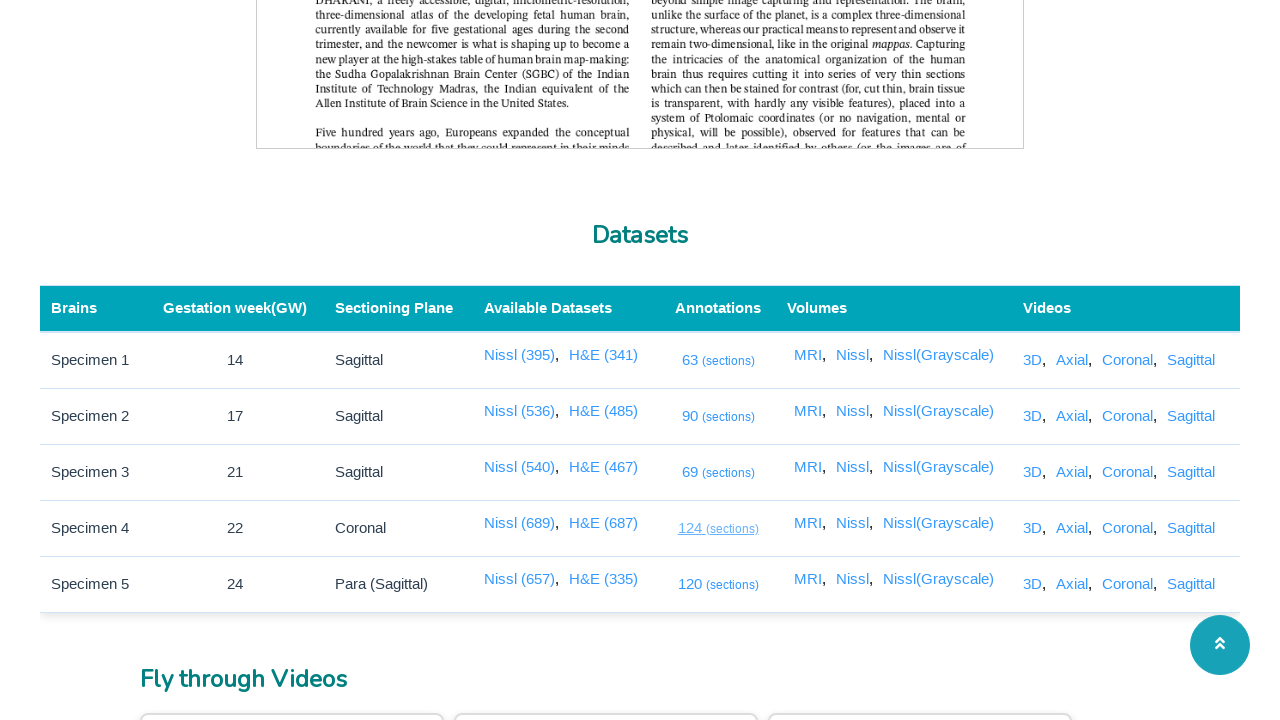

Closed new tab for Specimen 4 Annotation Link
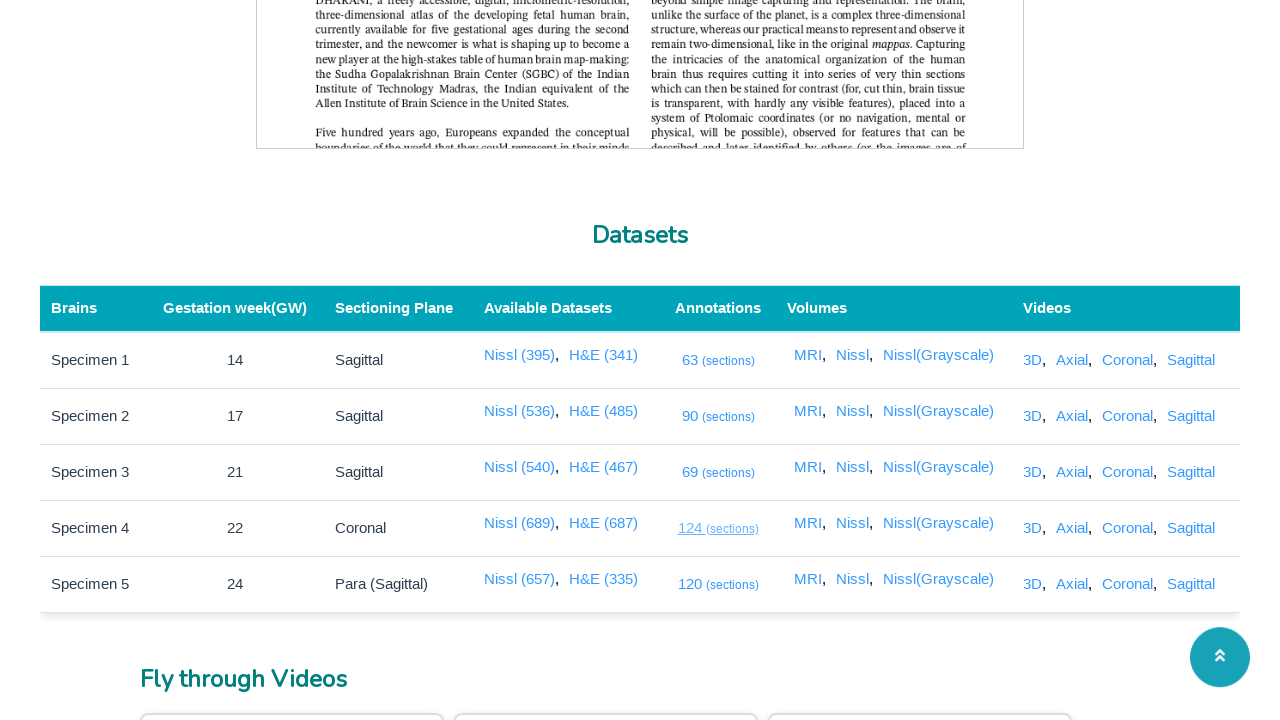

Clicked link for Specimen 5 Annotation Link at (718, 584) on a[href='/code/2dviewer/annotation/public?data=4']
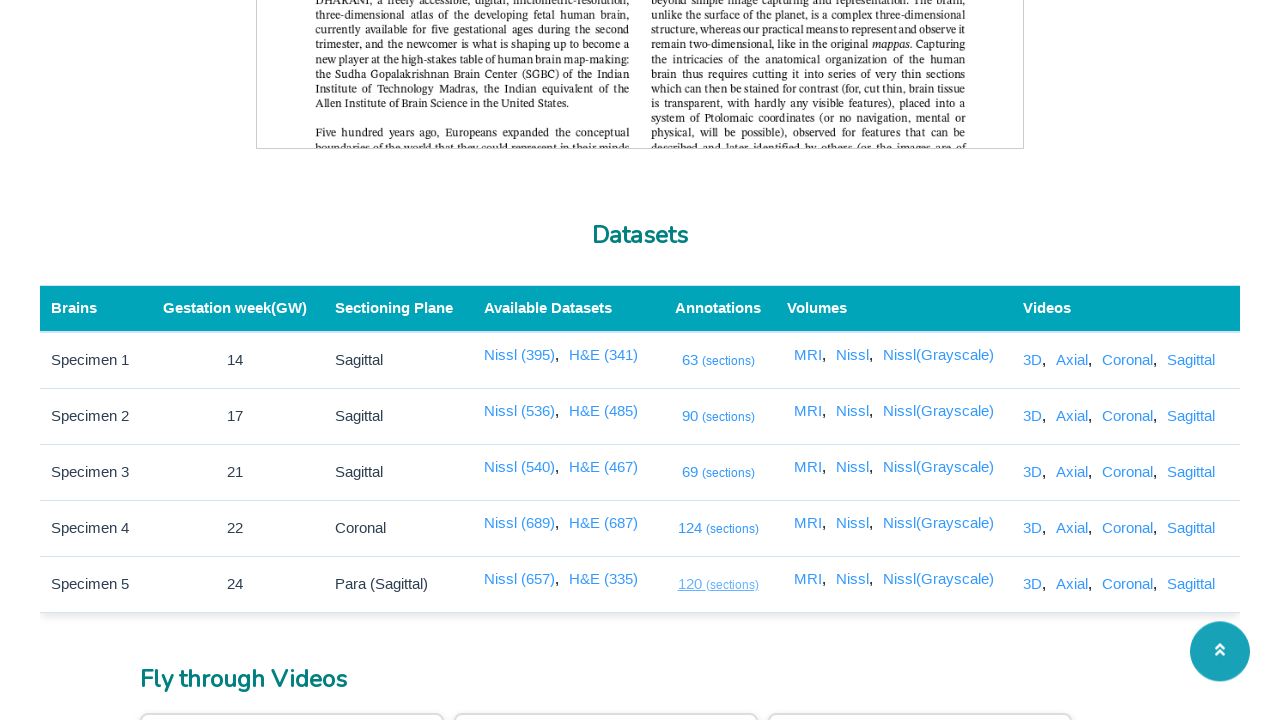

New tab opened for Specimen 5 Annotation Link
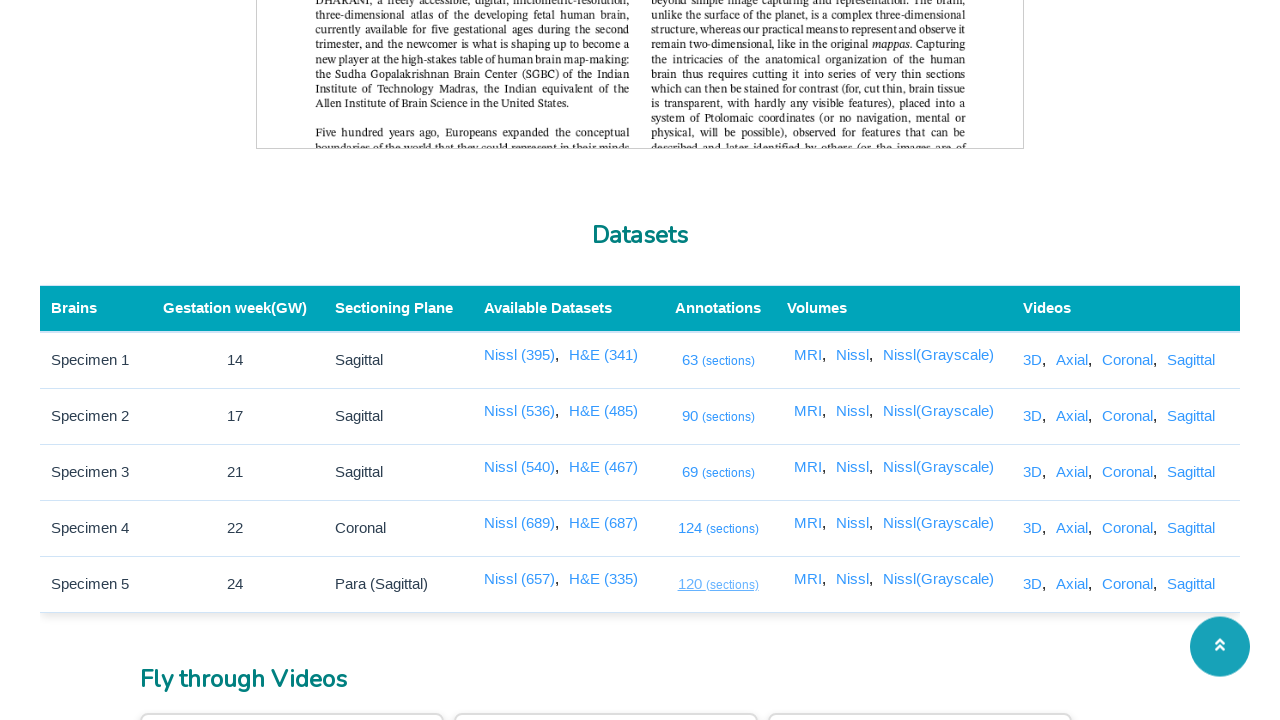

New page loaded for Specimen 5 Annotation Link with domcontentloaded state
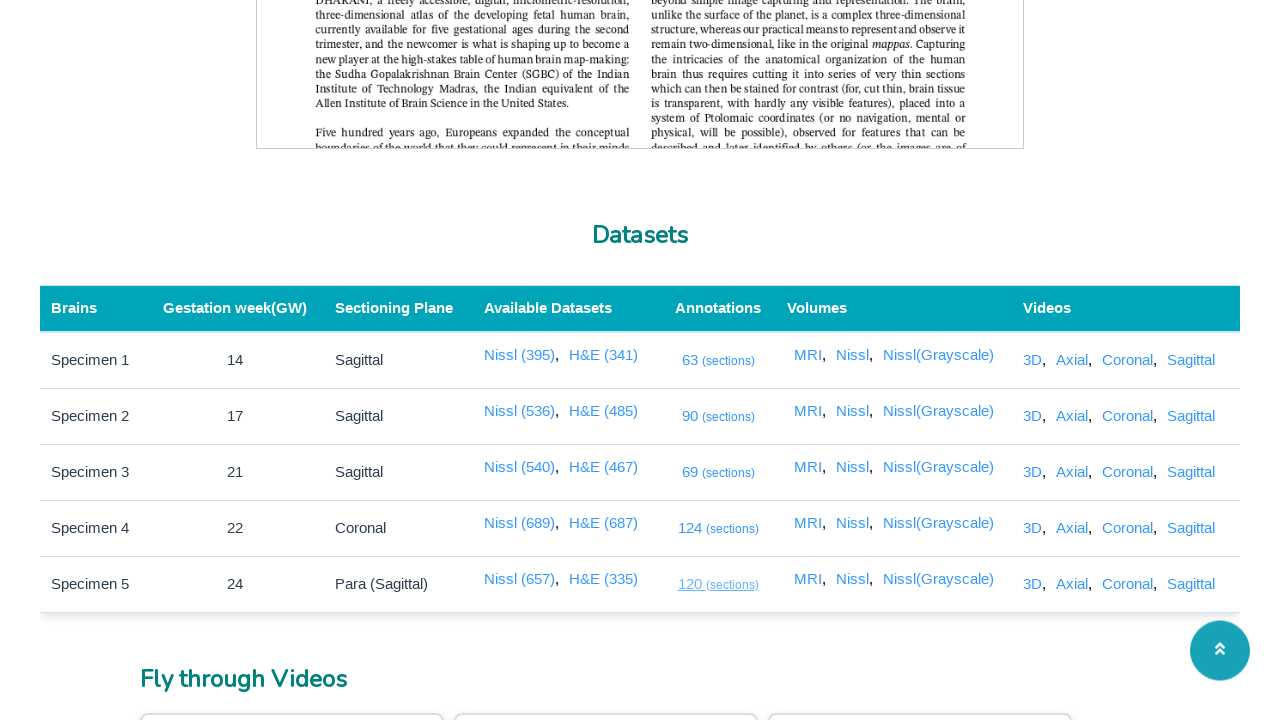

Closed new tab for Specimen 5 Annotation Link
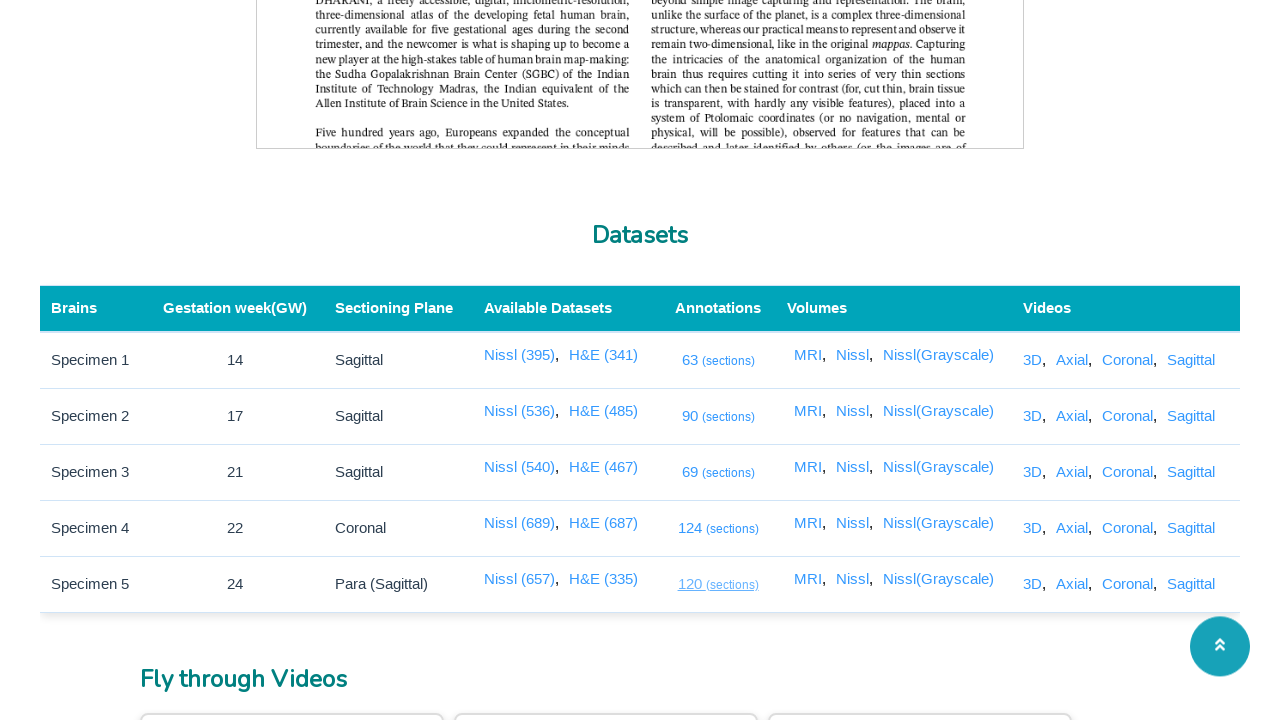

Clicked link for MRI View 1 Link at (810, 355) on a[href='/3dviewer/index.html?data=0&view=mri']
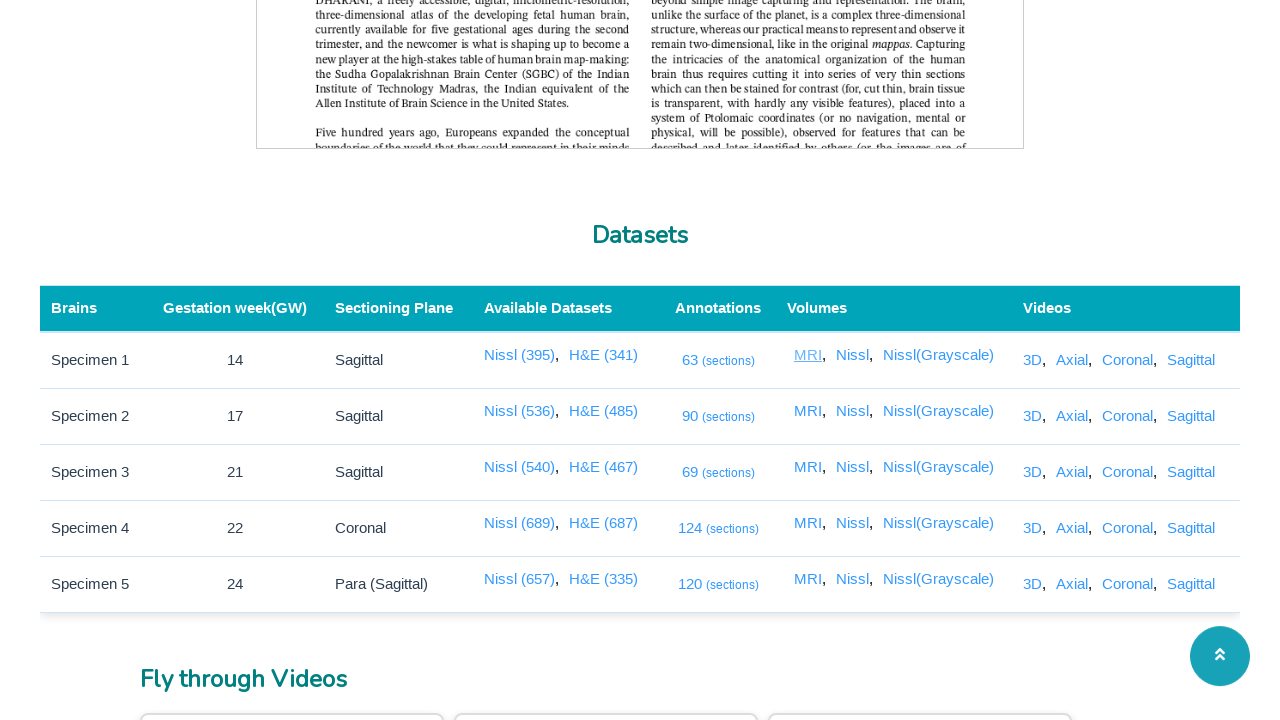

New tab opened for MRI View 1 Link
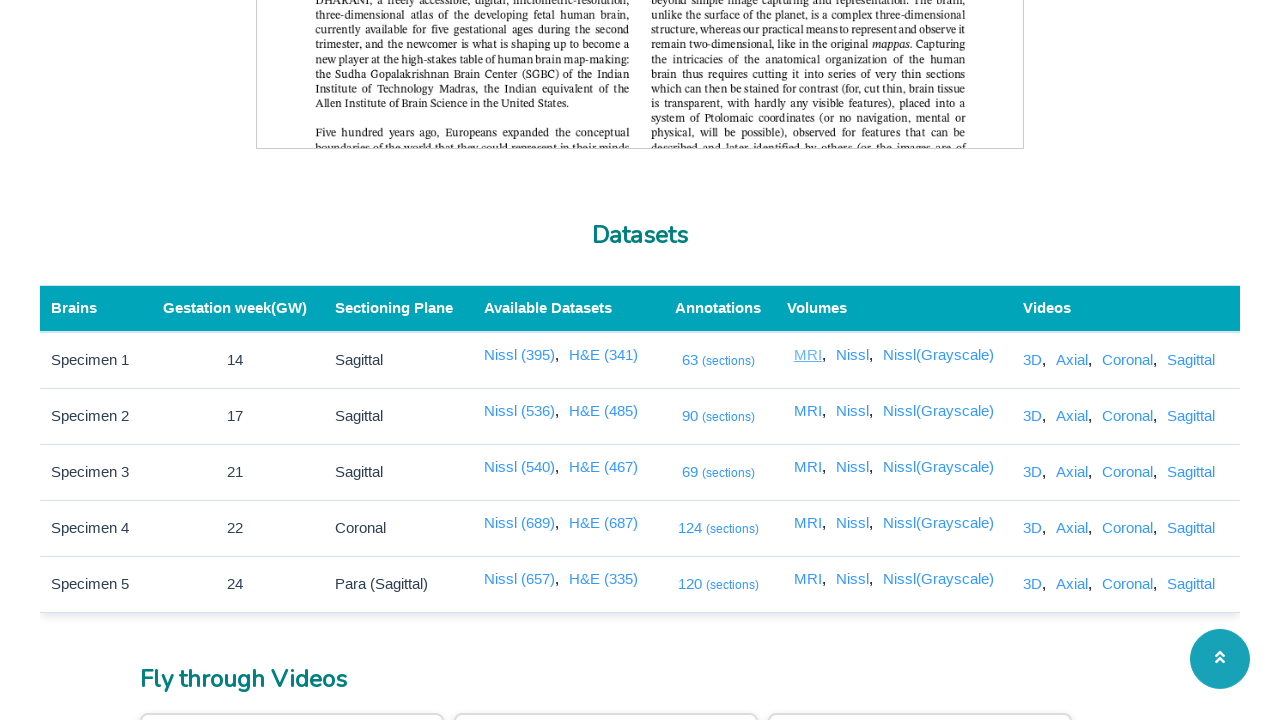

New page loaded for MRI View 1 Link with domcontentloaded state
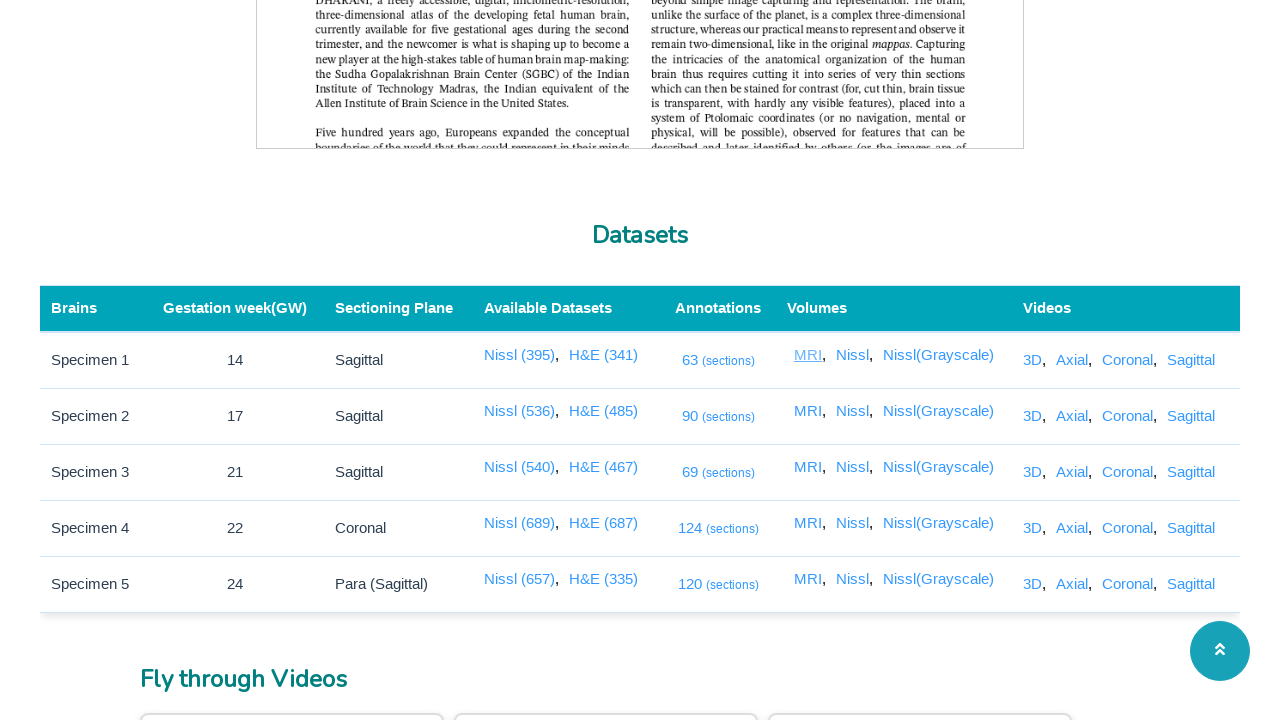

Closed new tab for MRI View 1 Link
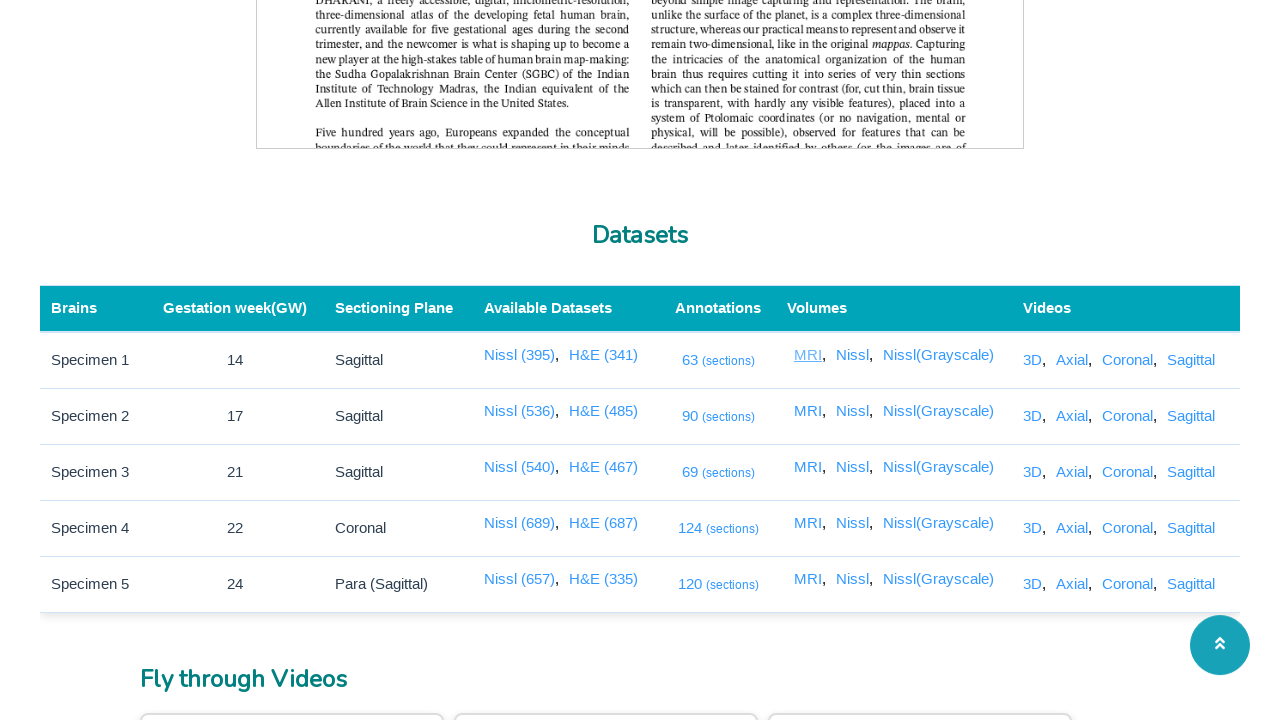

Clicked link for MRI View 2 Link at (810, 411) on a[href='/3dviewer/index.html?data=1&view=mri']
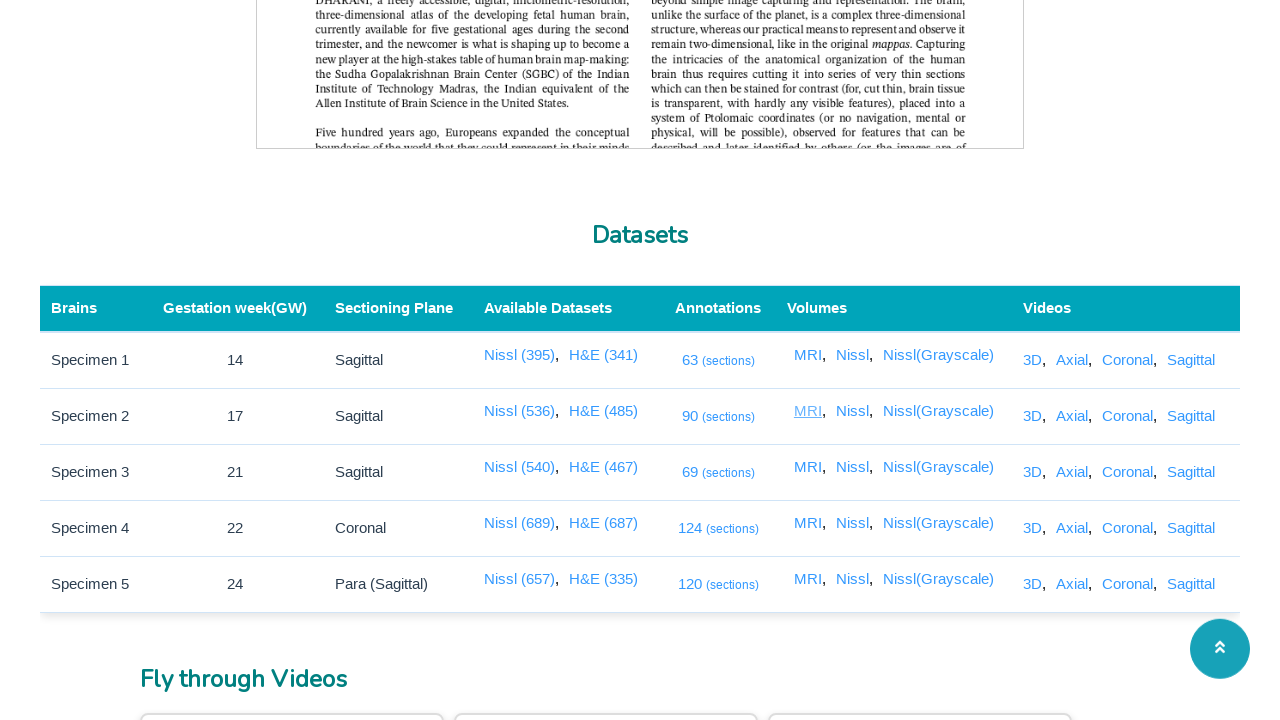

New tab opened for MRI View 2 Link
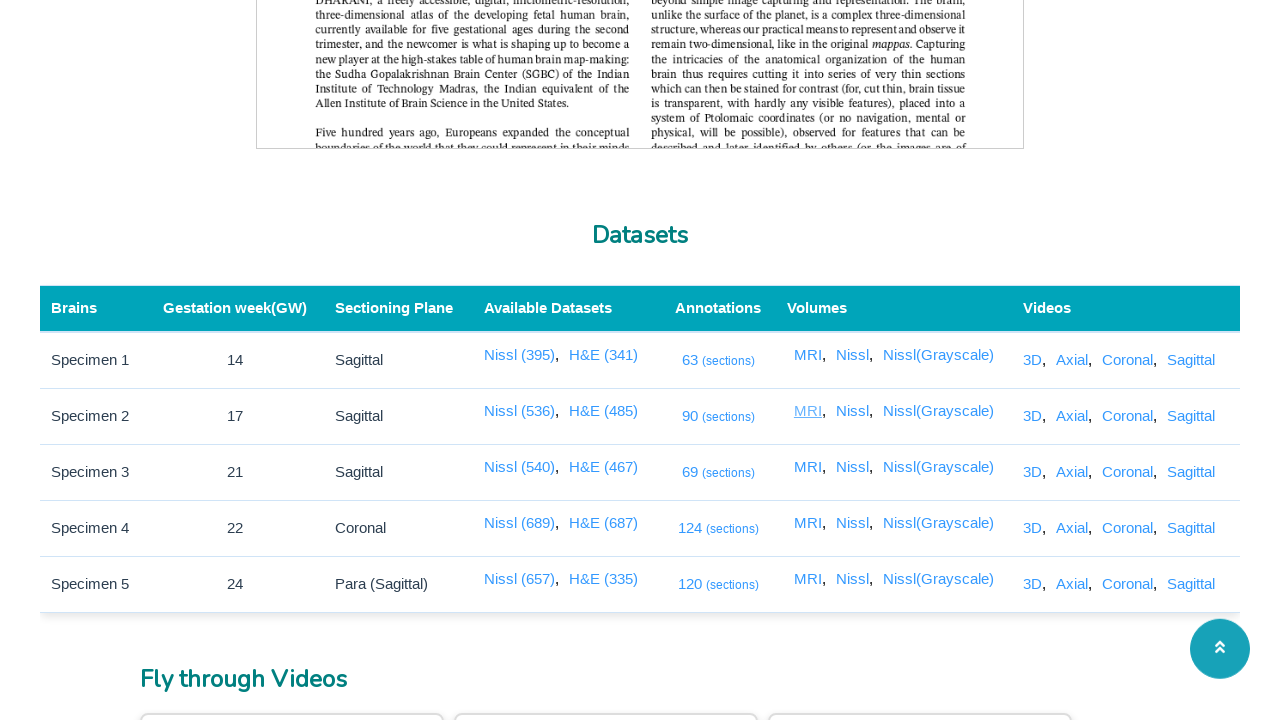

New page loaded for MRI View 2 Link with domcontentloaded state
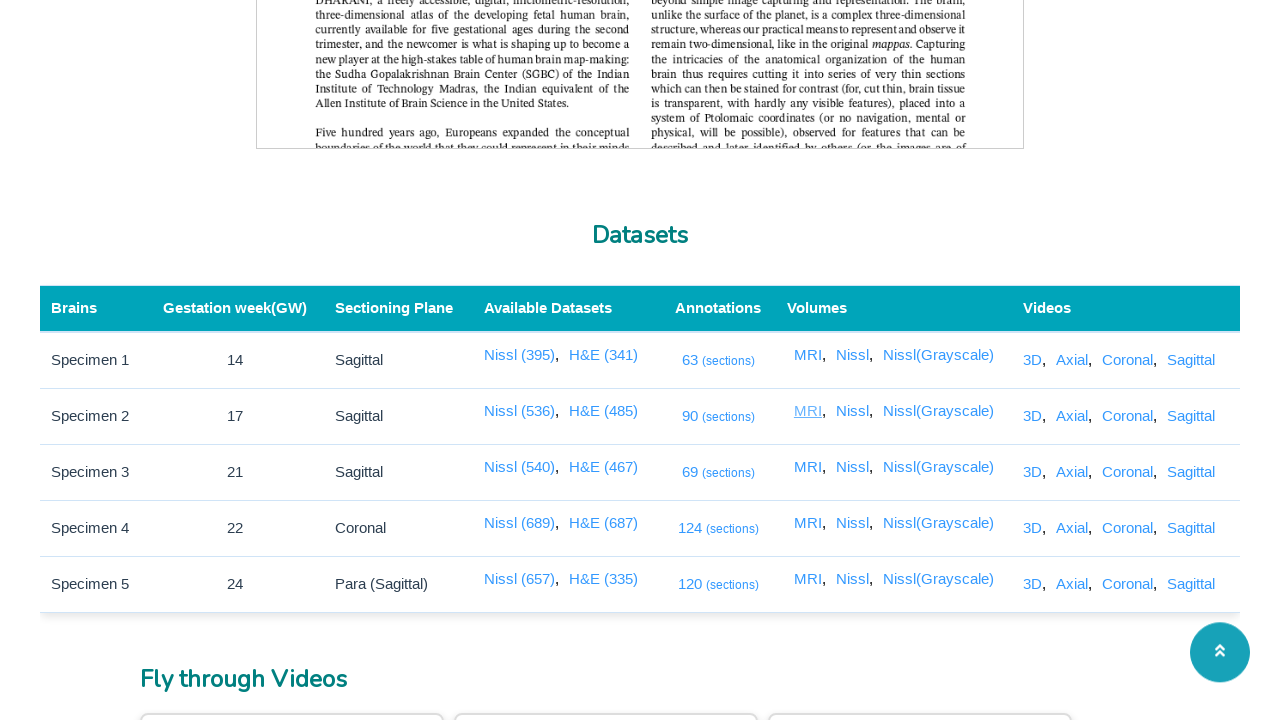

Closed new tab for MRI View 2 Link
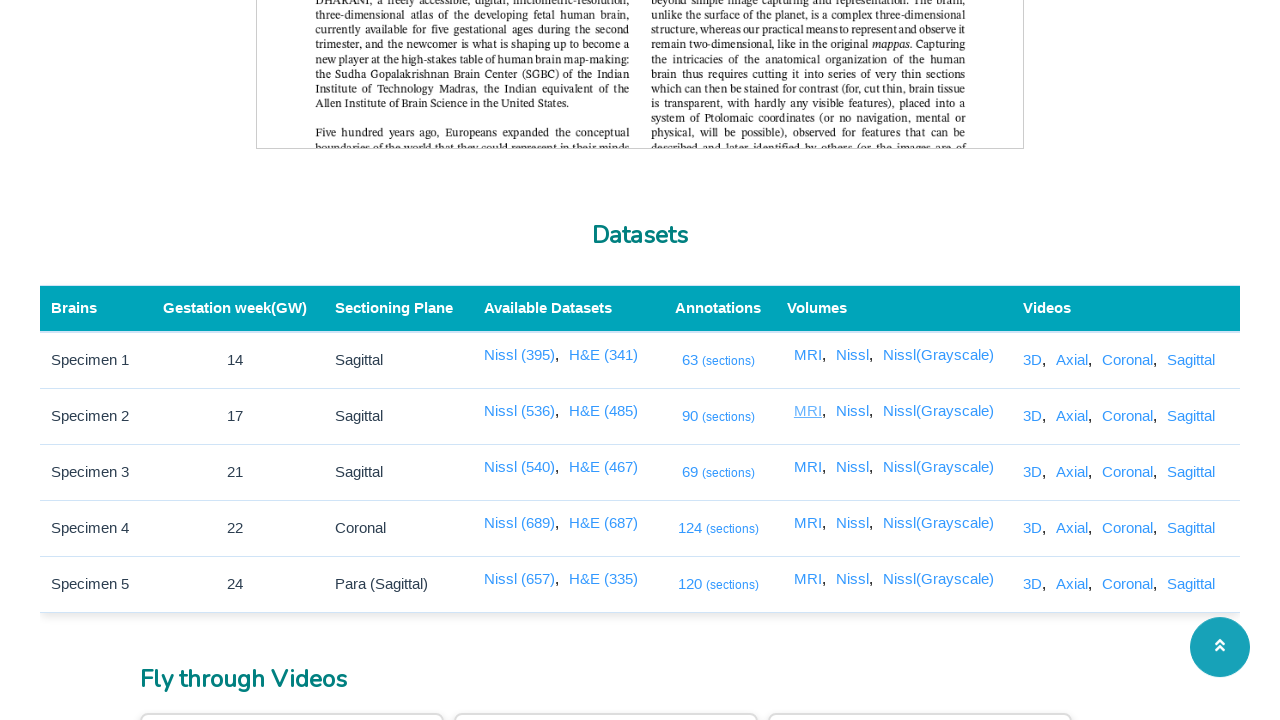

Clicked link for MRI View 3 Link at (810, 467) on a[href='/3dviewer/index.html?data=2&view=mri']
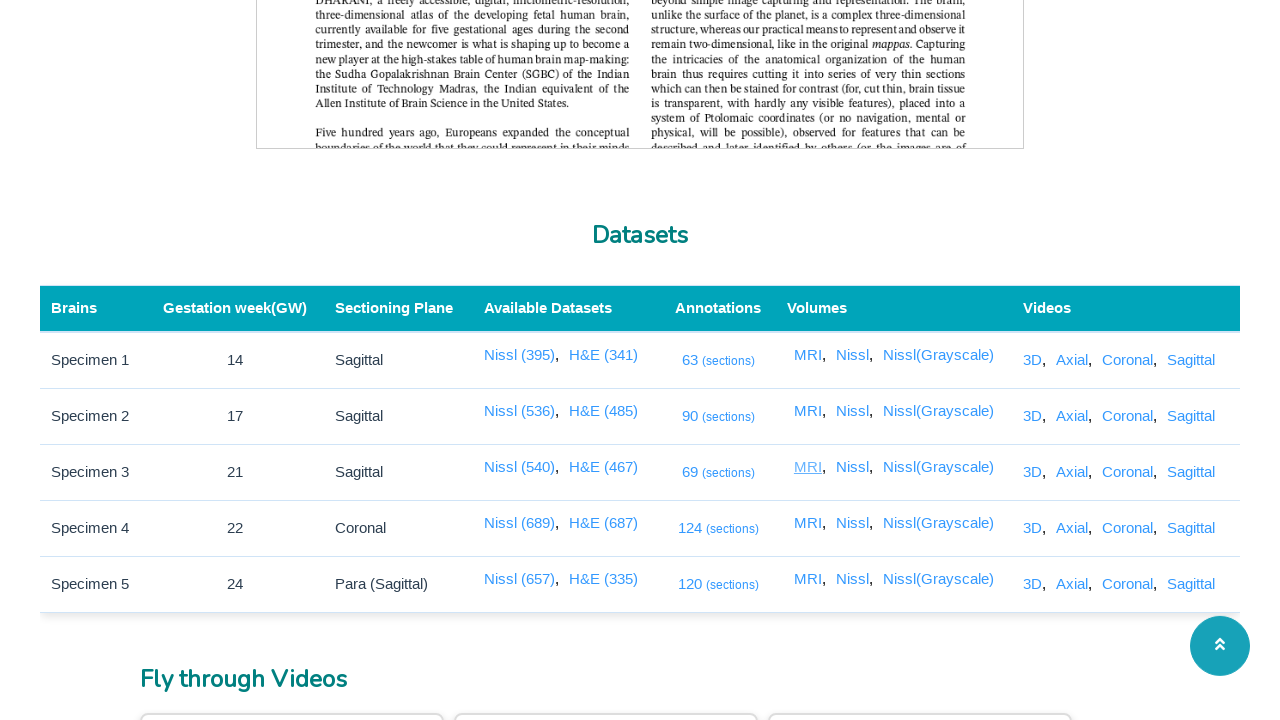

New tab opened for MRI View 3 Link
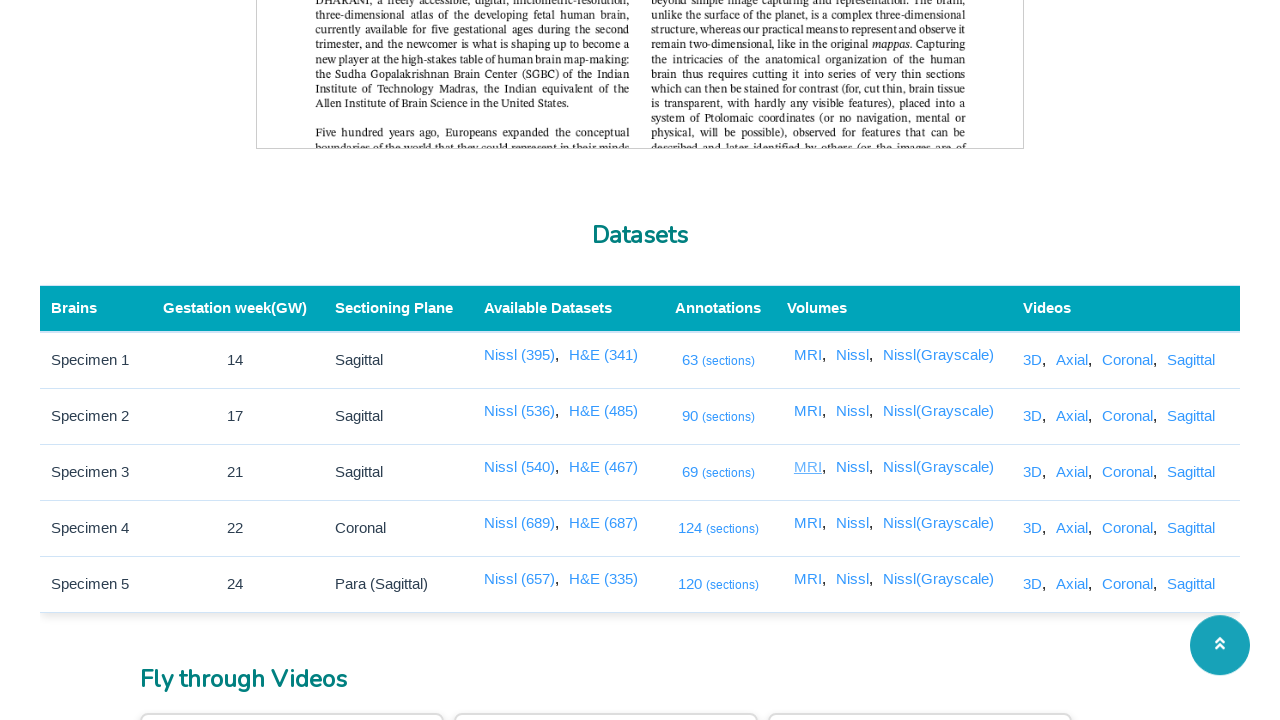

New page loaded for MRI View 3 Link with domcontentloaded state
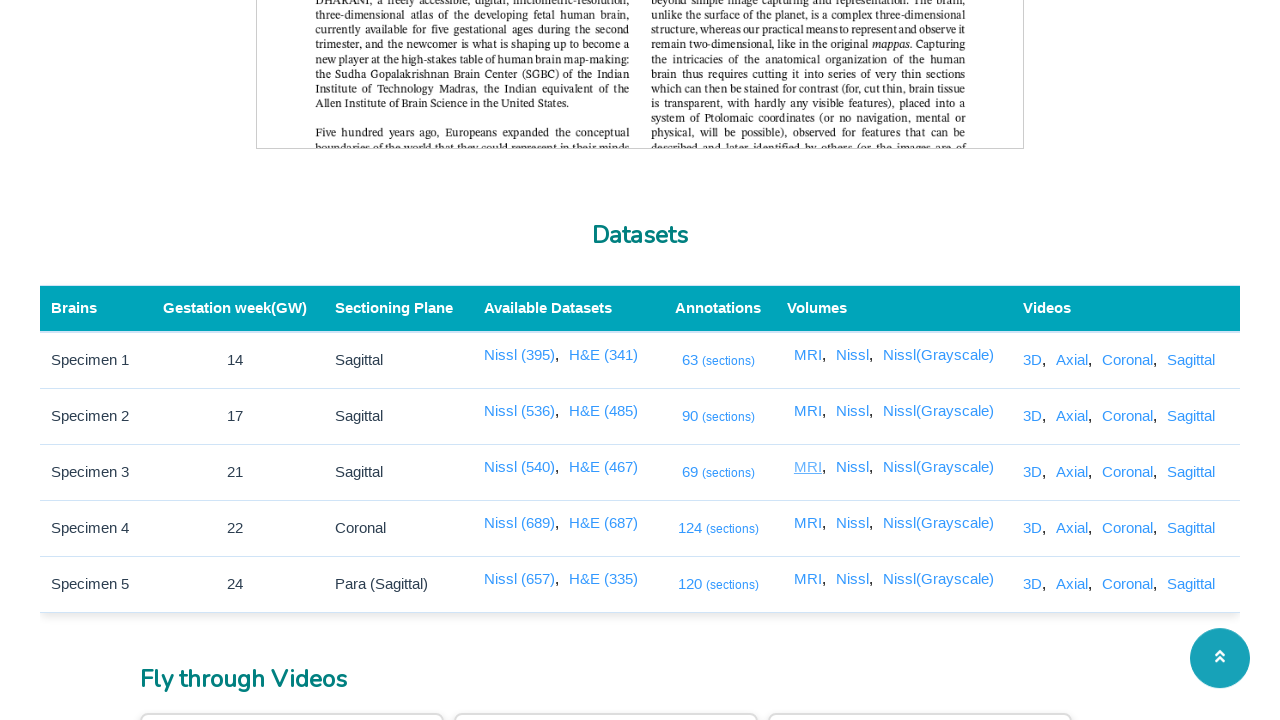

Closed new tab for MRI View 3 Link
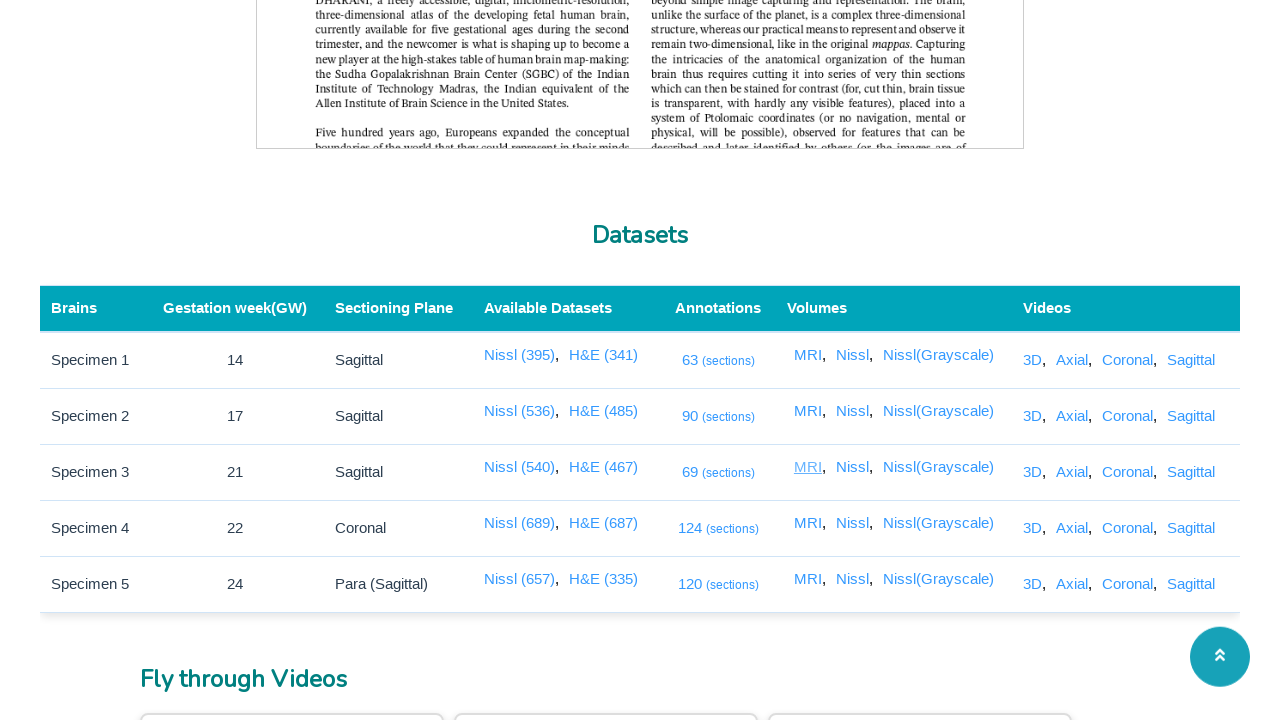

Clicked link for MRI View 4 Link at (810, 523) on a[href='/3dviewer/index.html?data=3&view=mri']
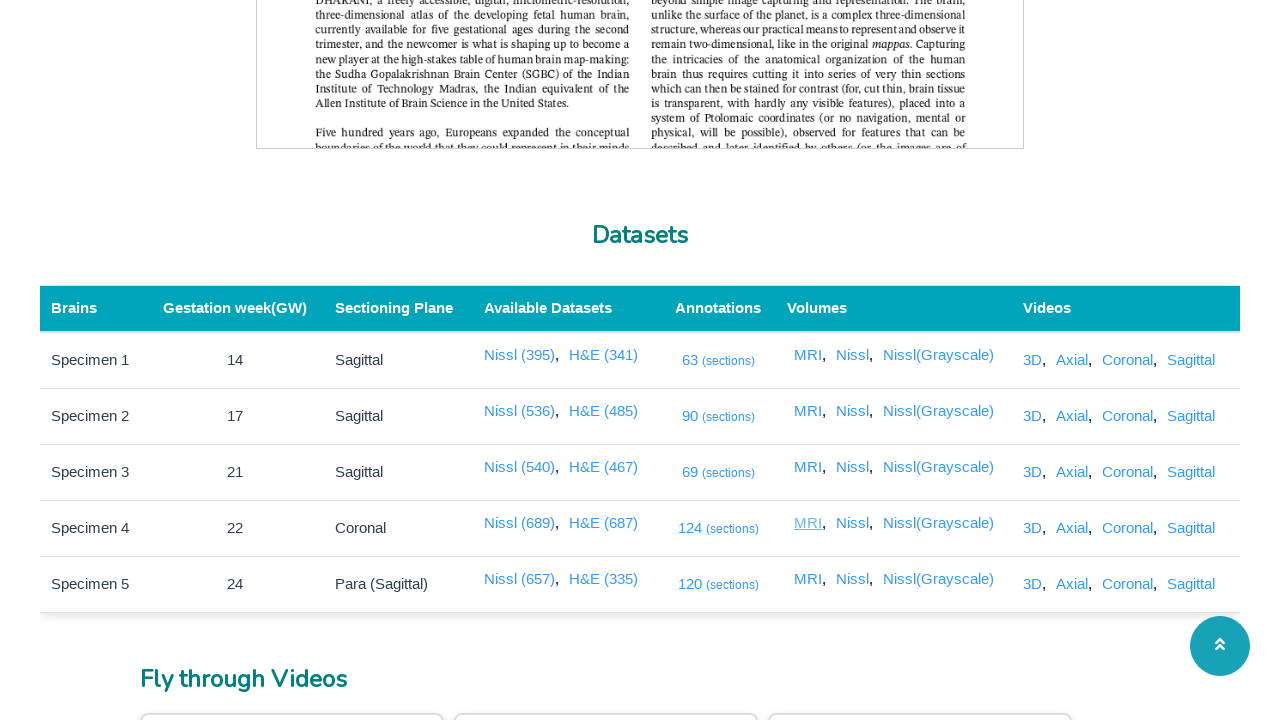

New tab opened for MRI View 4 Link
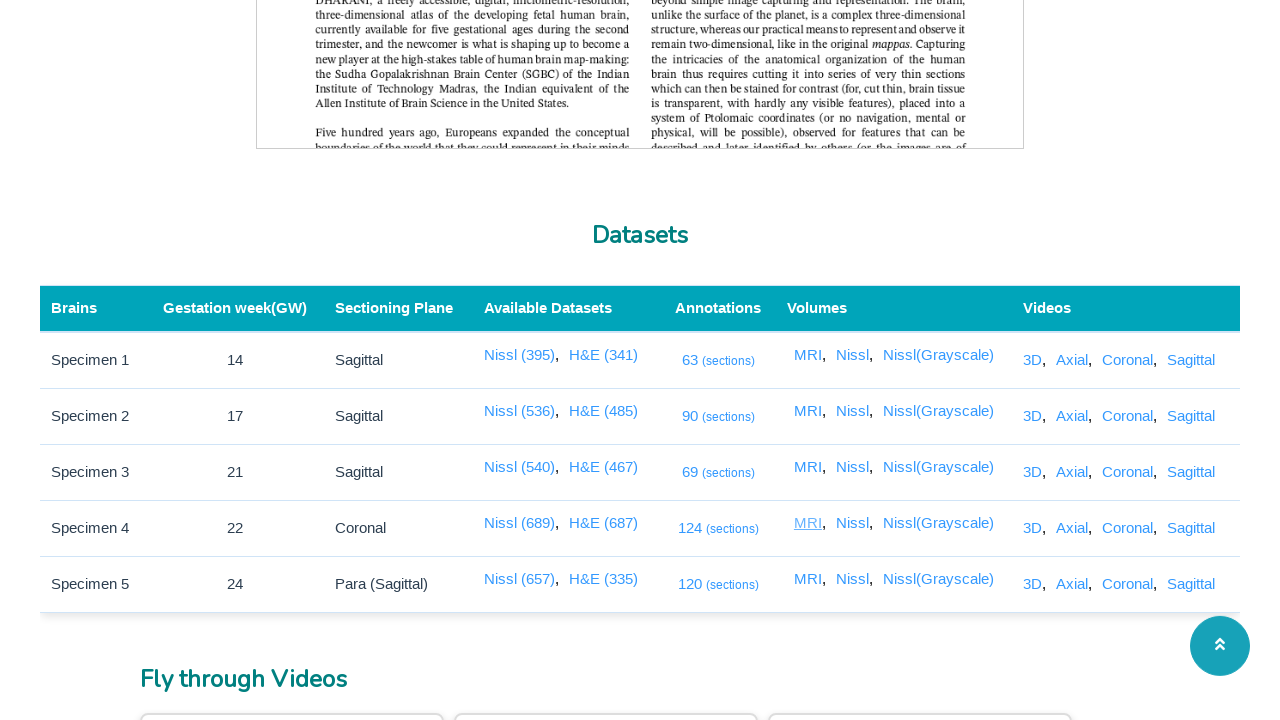

New page loaded for MRI View 4 Link with domcontentloaded state
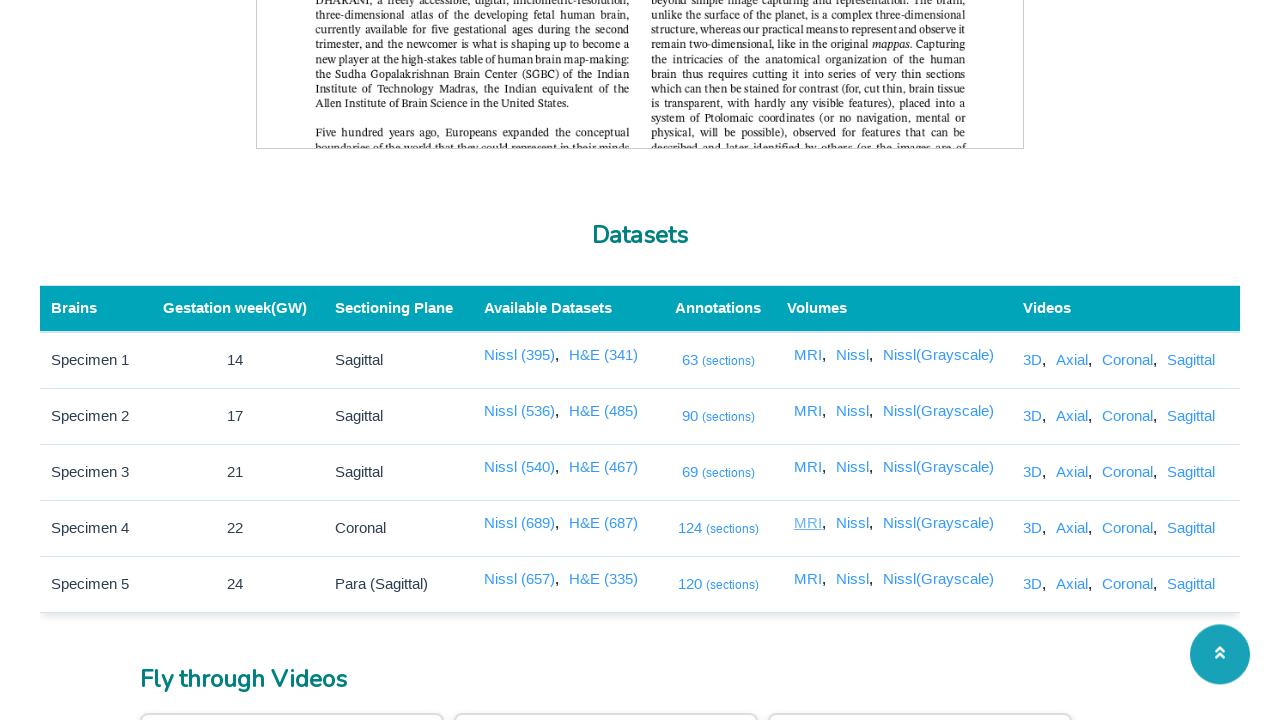

Closed new tab for MRI View 4 Link
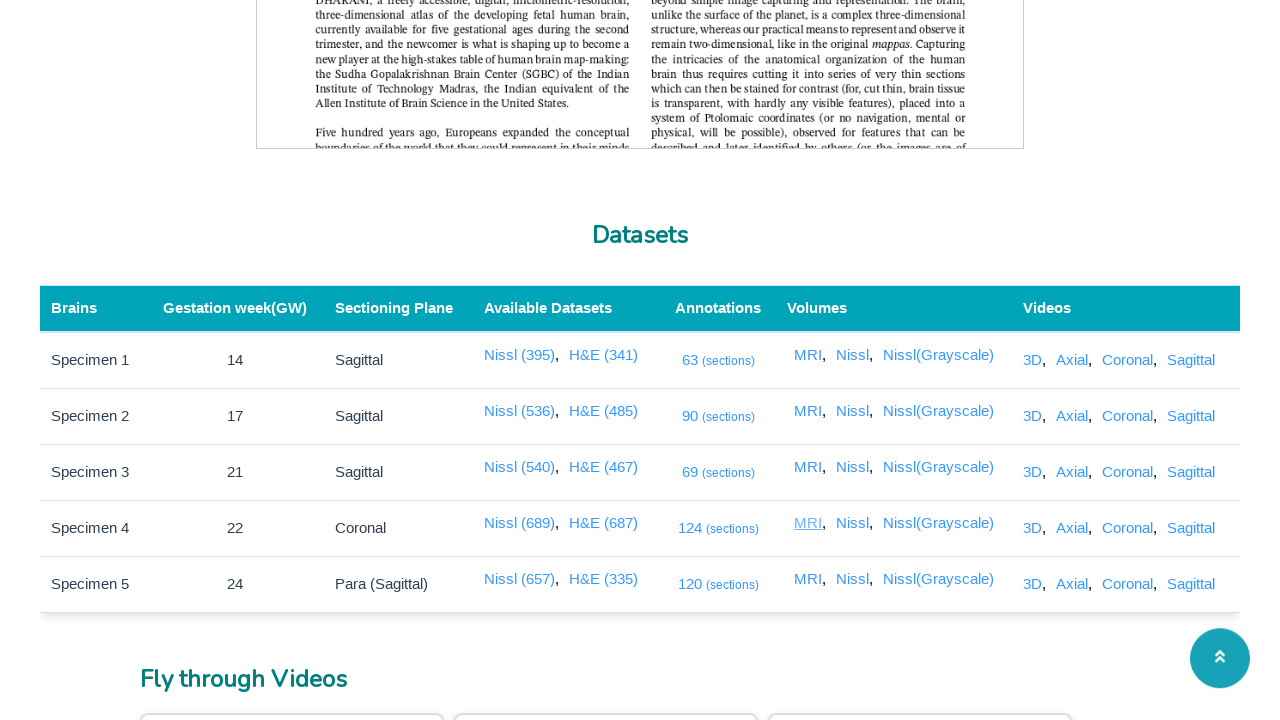

Clicked link for MRI View 5 Link at (810, 579) on a[href='/3dviewer/index.html?data=4&view=mri']
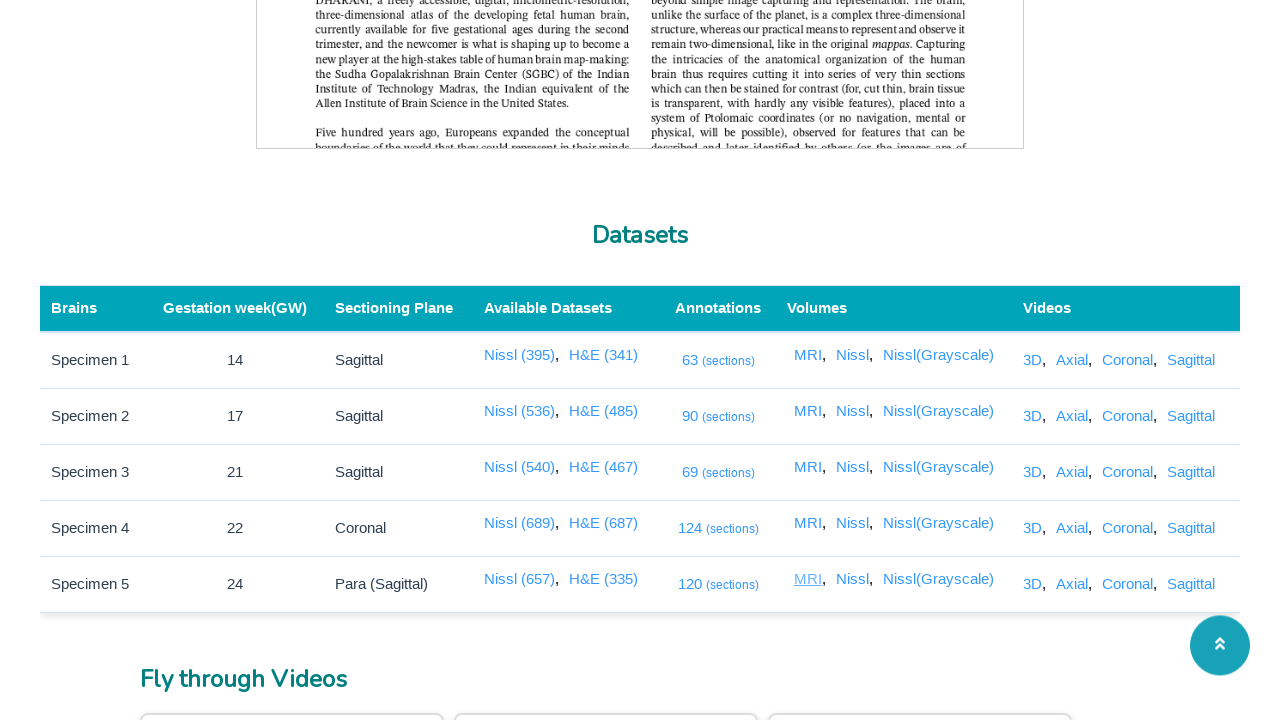

New tab opened for MRI View 5 Link
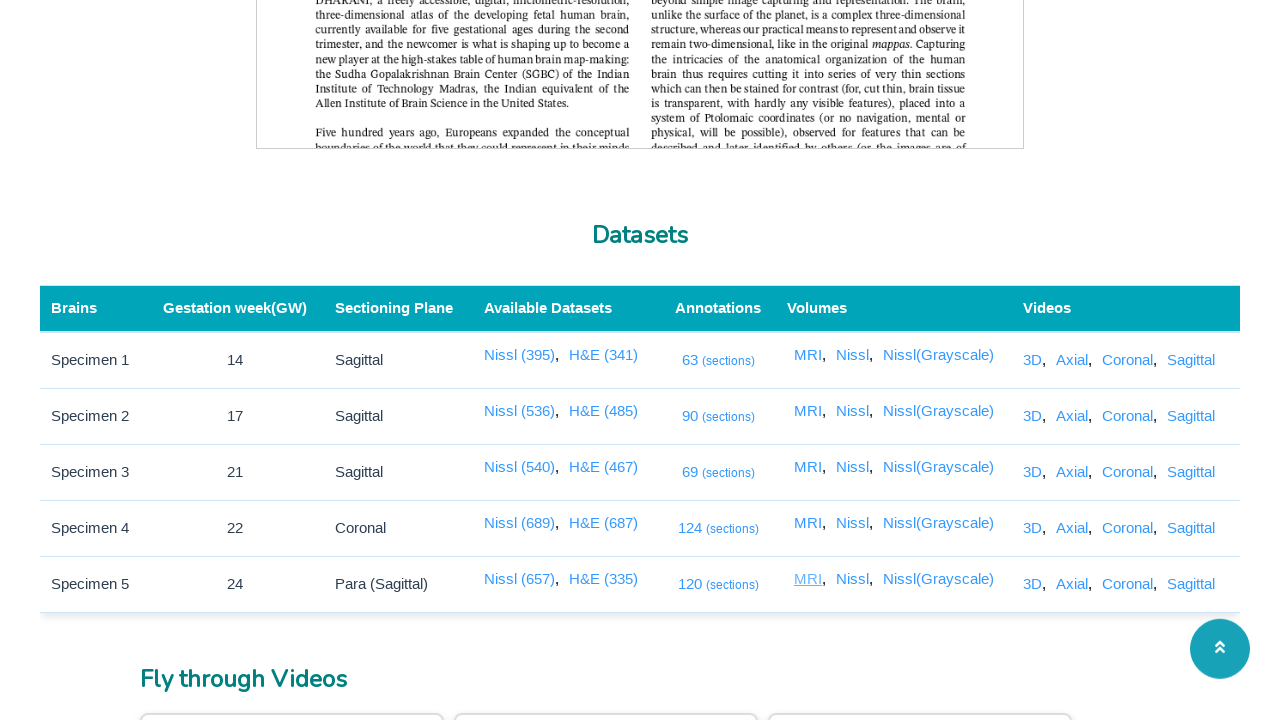

New page loaded for MRI View 5 Link with domcontentloaded state
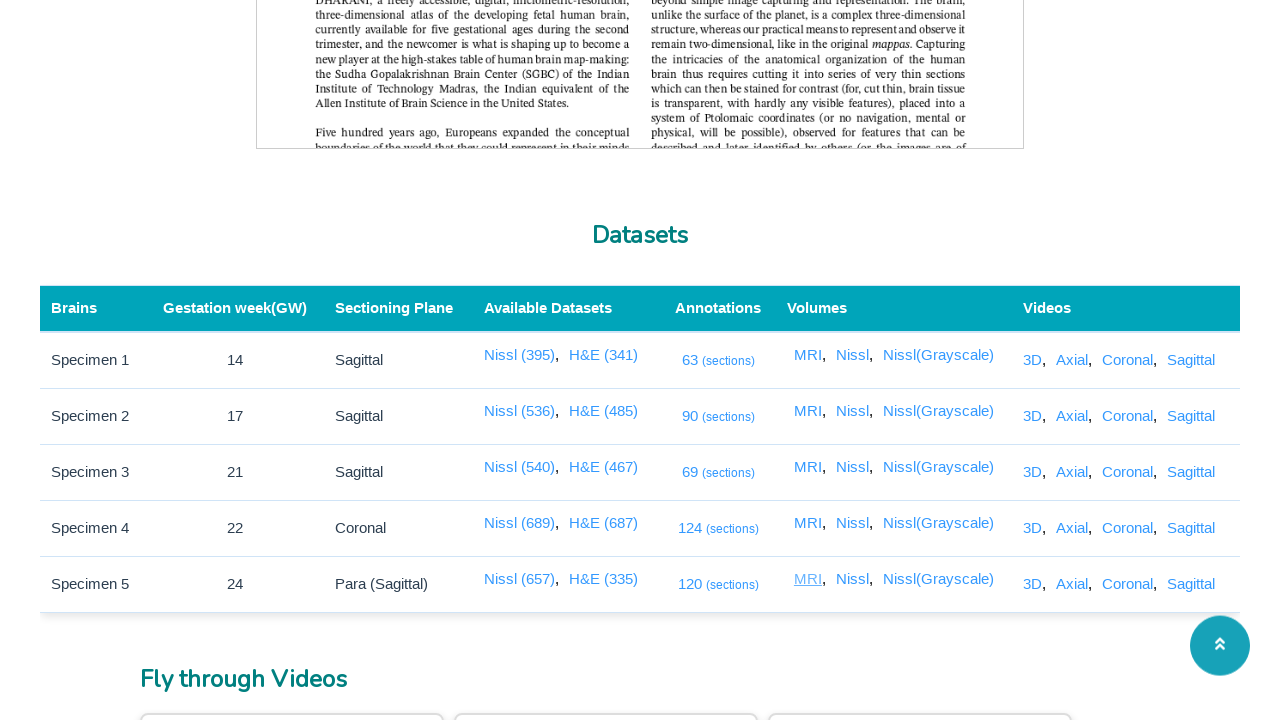

Closed new tab for MRI View 5 Link
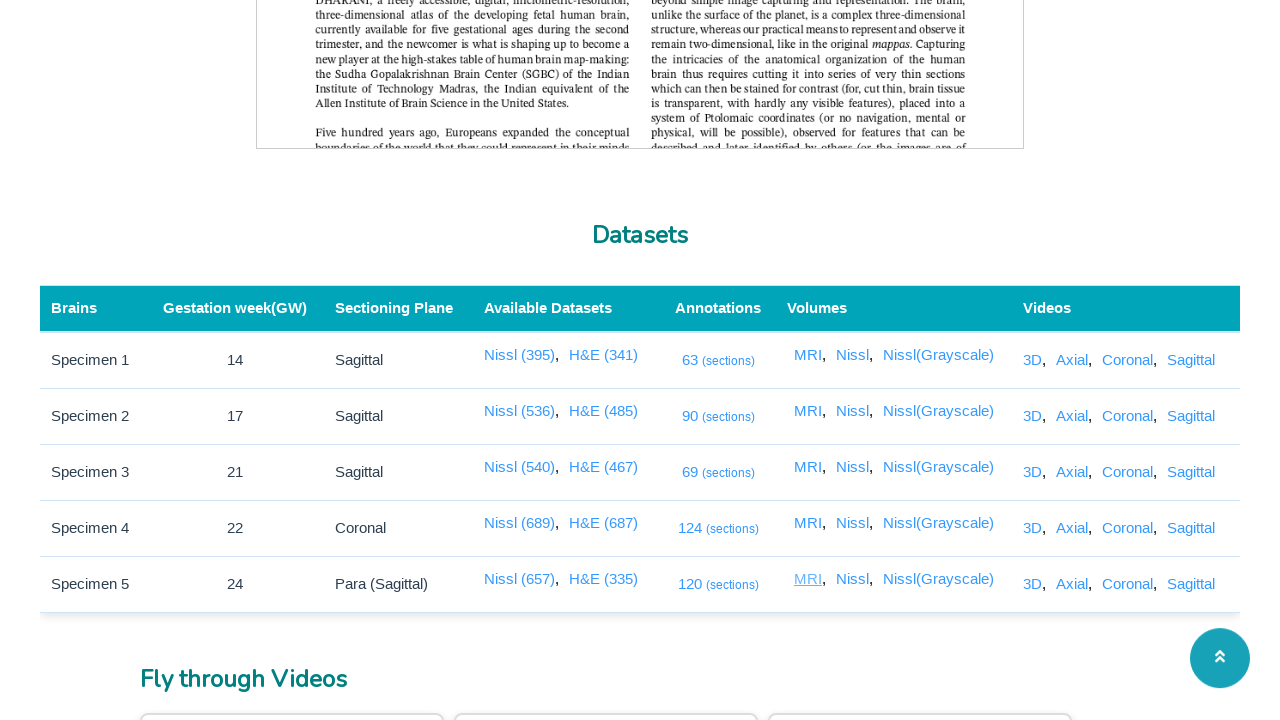

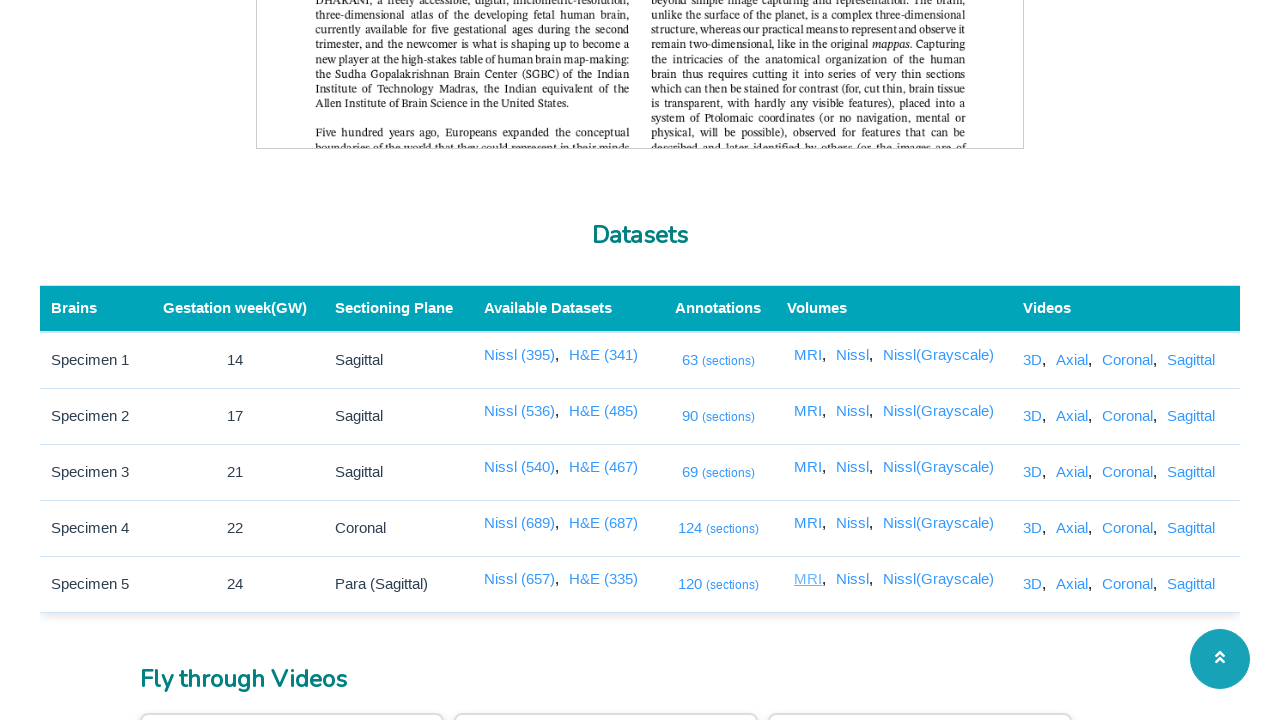